Navigates through paginated table pages and searches for rows containing "Germany" in the country column

Starting URL: https://www.leafground.com/table.xhtml

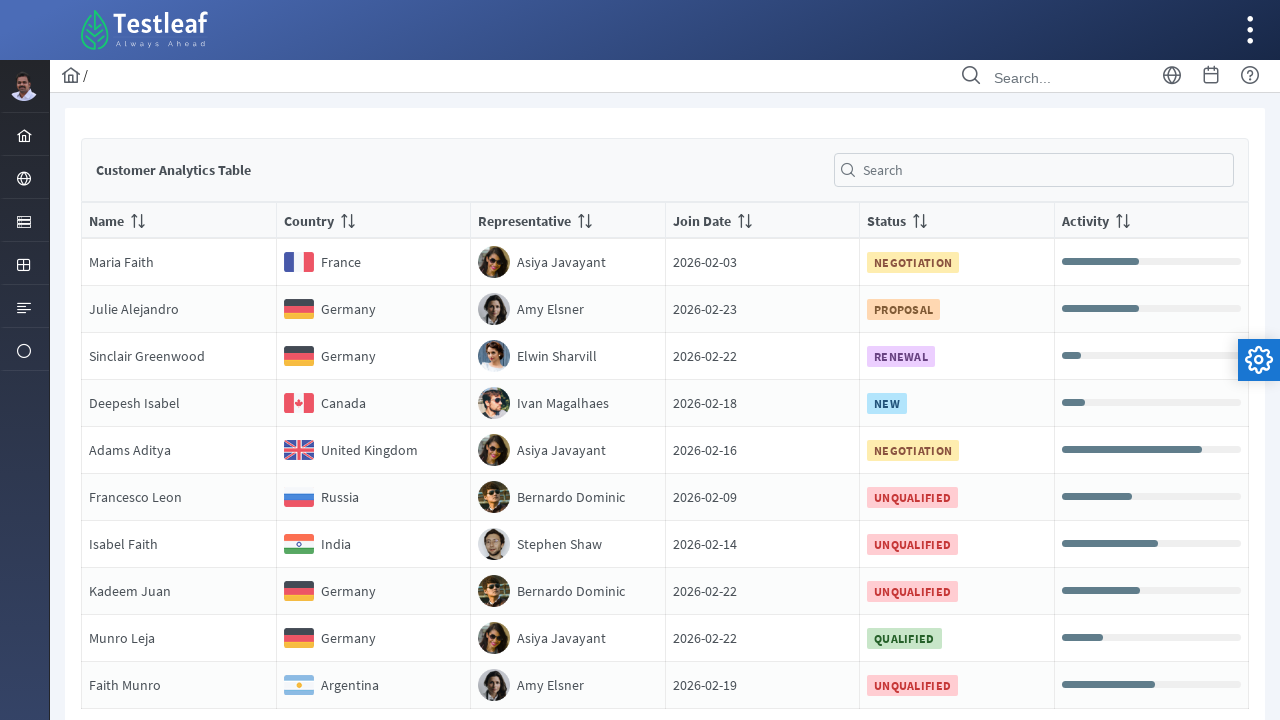

Retrieved all pagination page links
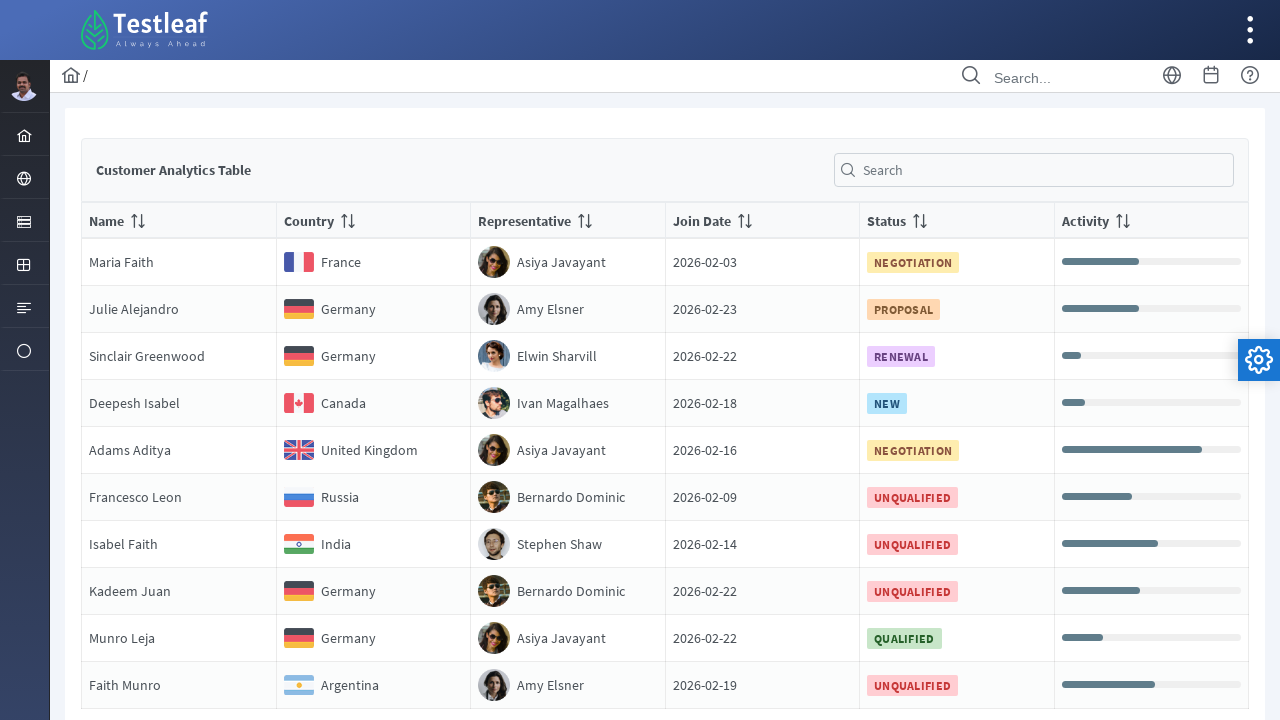

Found 5 pages in paginator
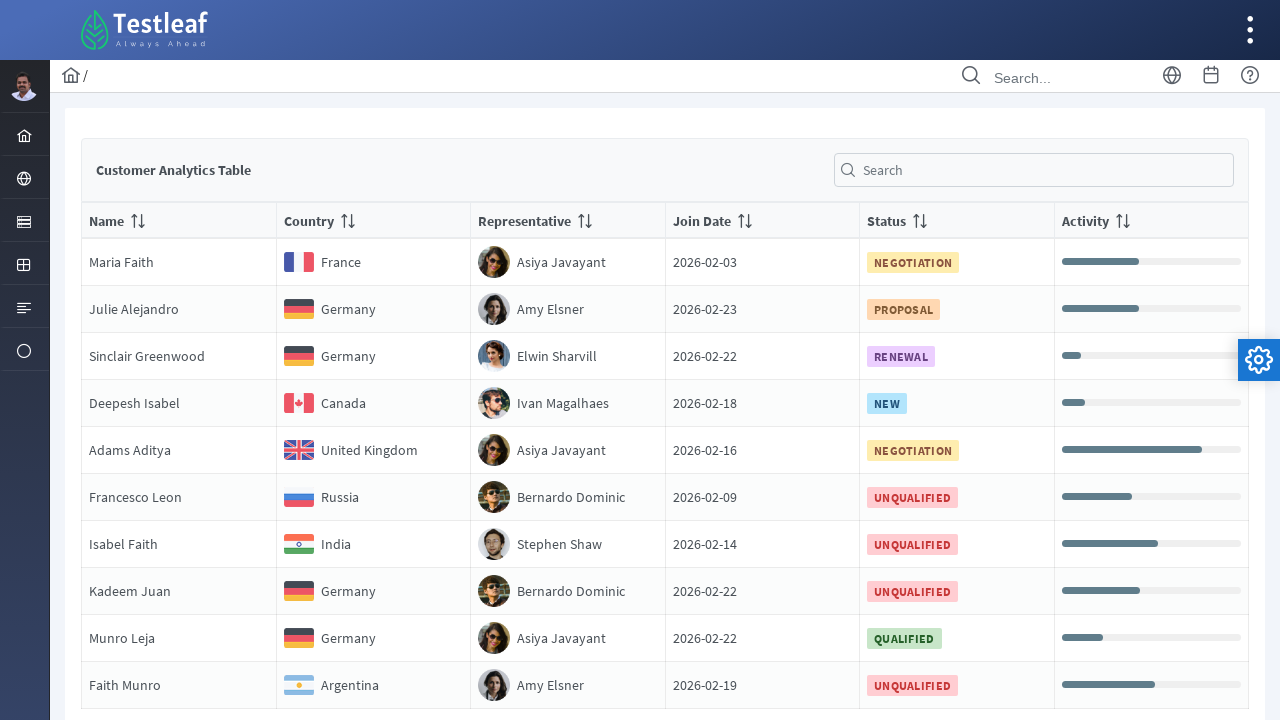

Clicked on pagination page 1 at (594, 617) on //*[@class='ui-paginator-pages']//a[1]
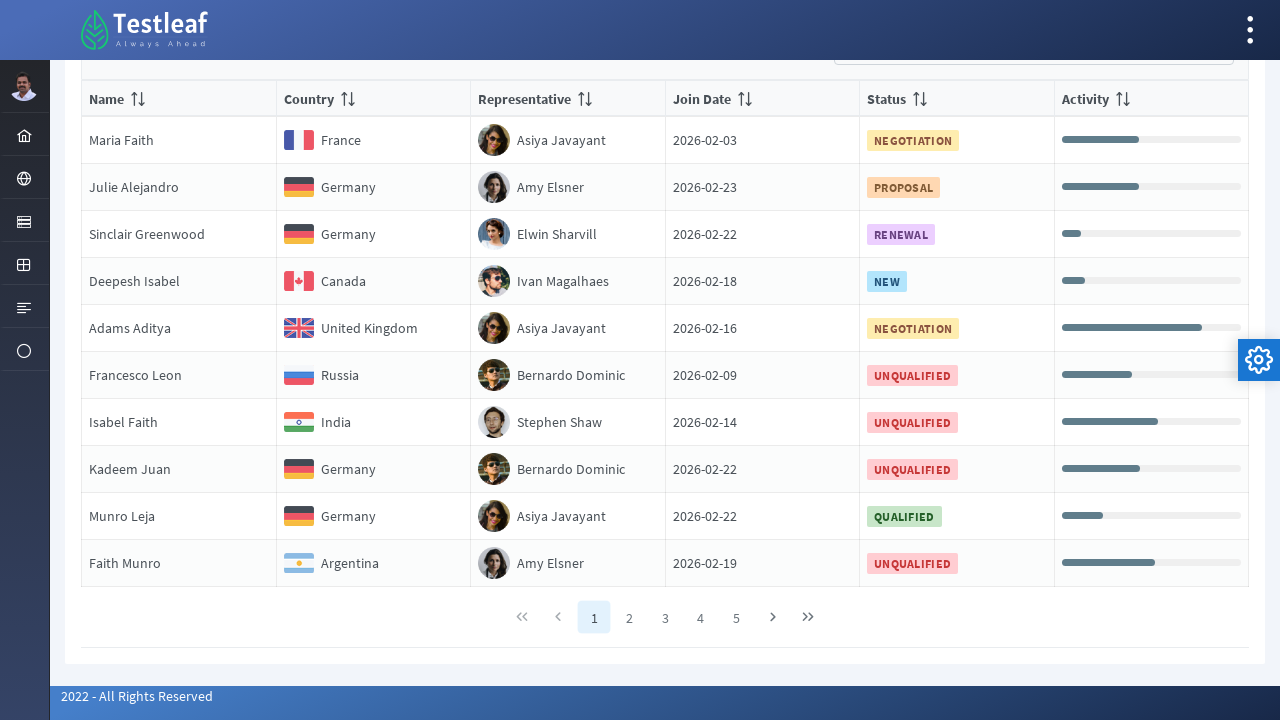

Waited for page 1 to load
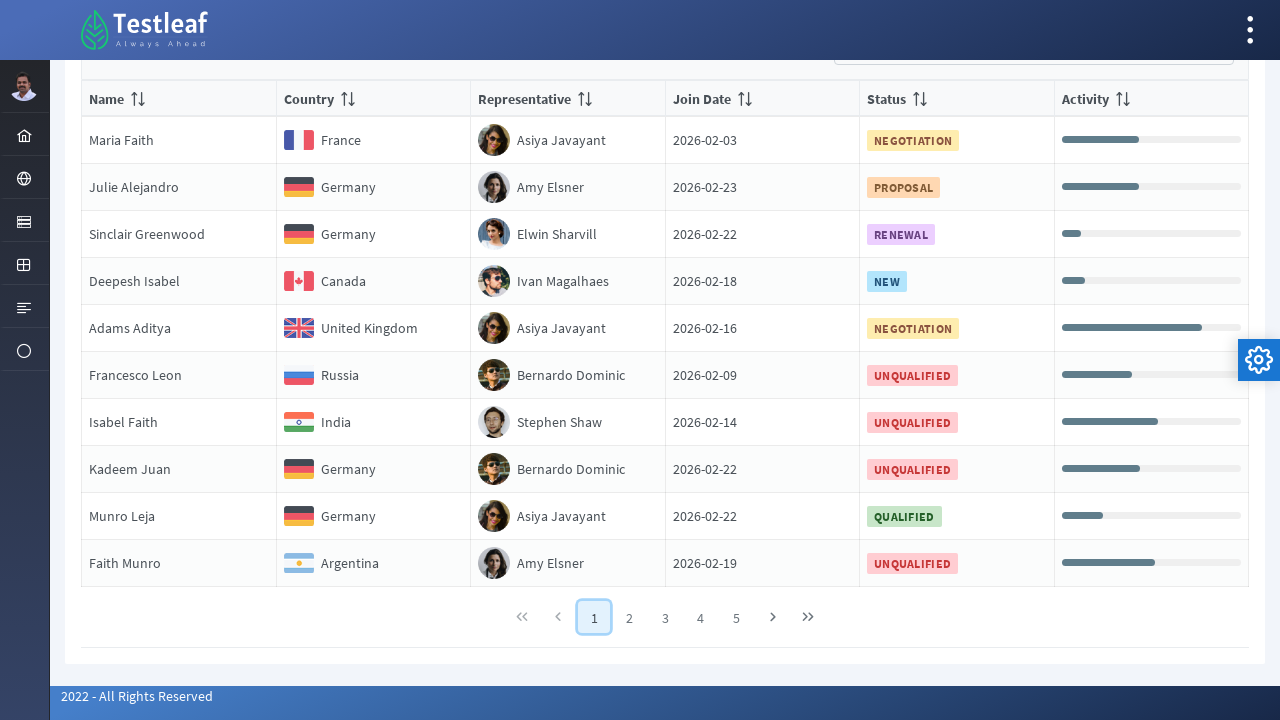

Retrieved all rows from page 1 table
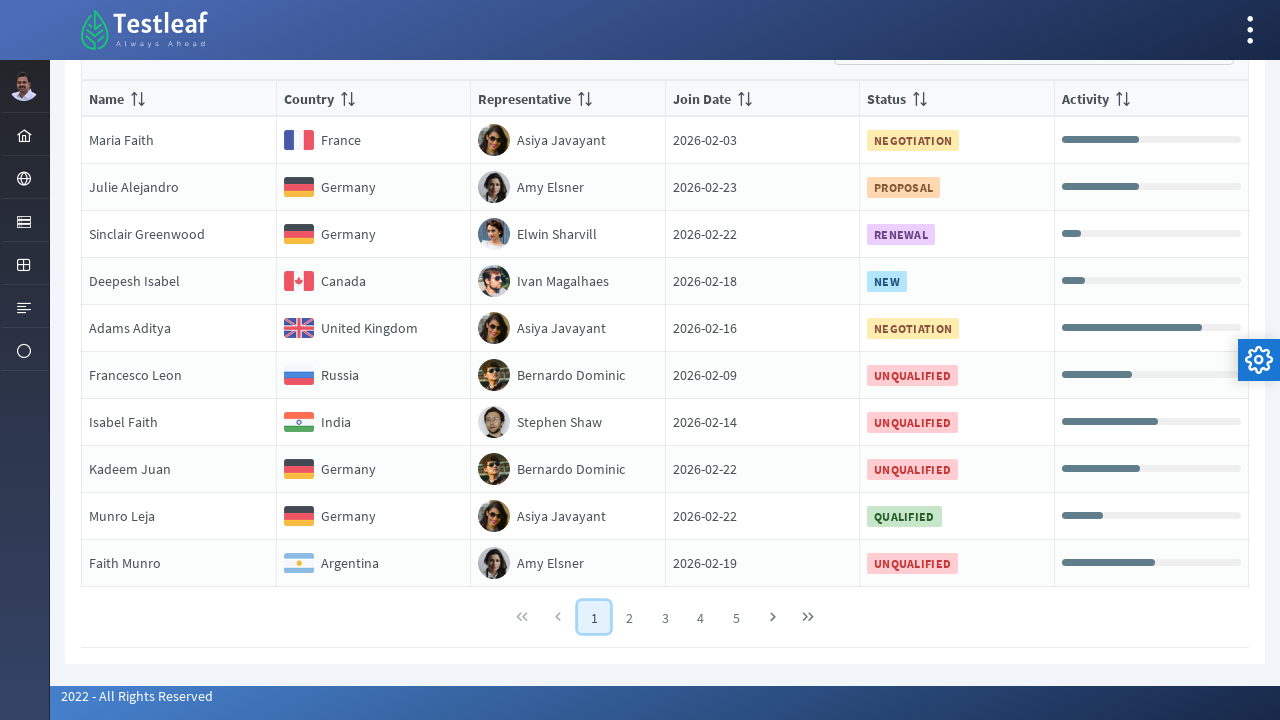

Retrieved country value 'France' from row 1 on page 1
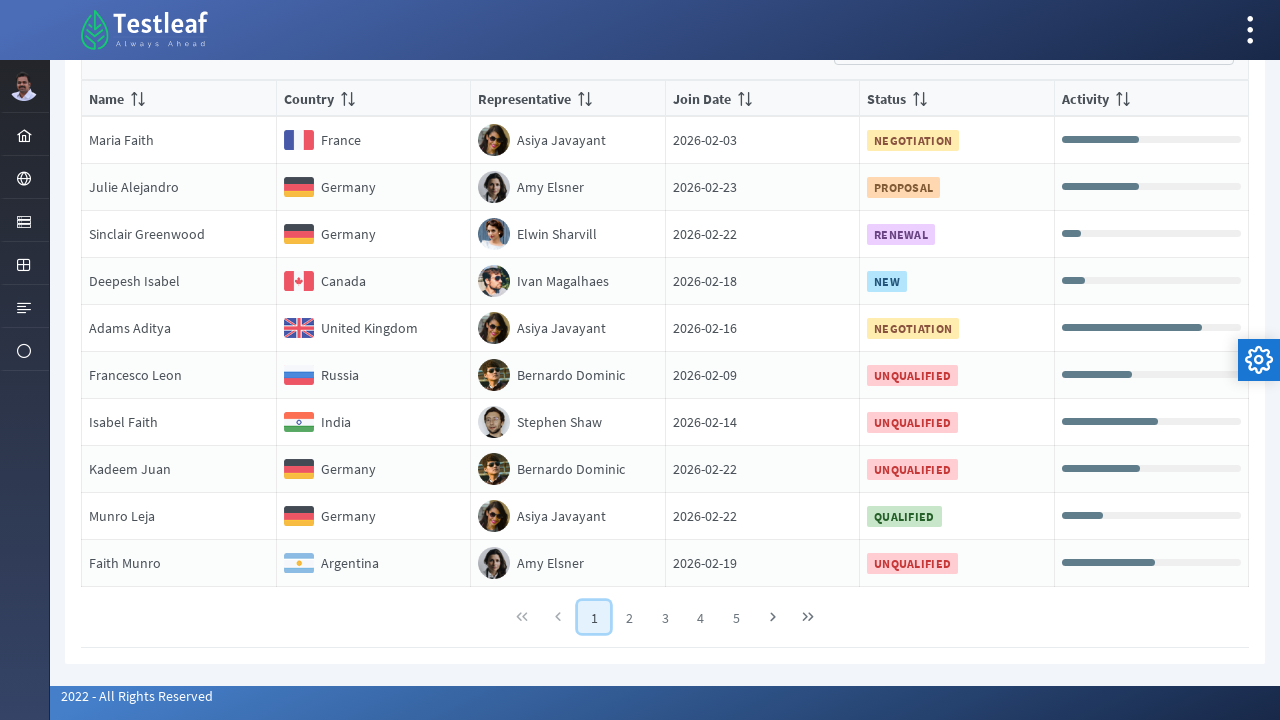

Retrieved country value 'Germany' from row 2 on page 1
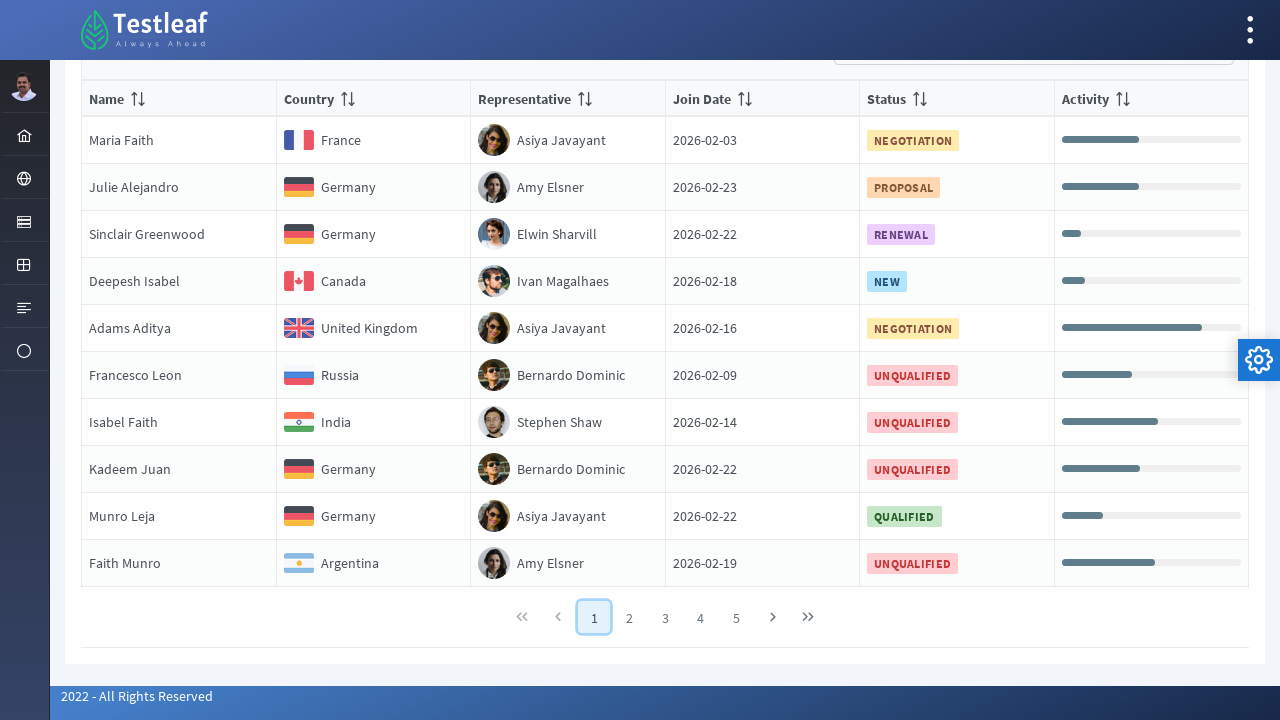

Found Germany match: retrieved name 'Amy Elsner' from row 2 on page 1
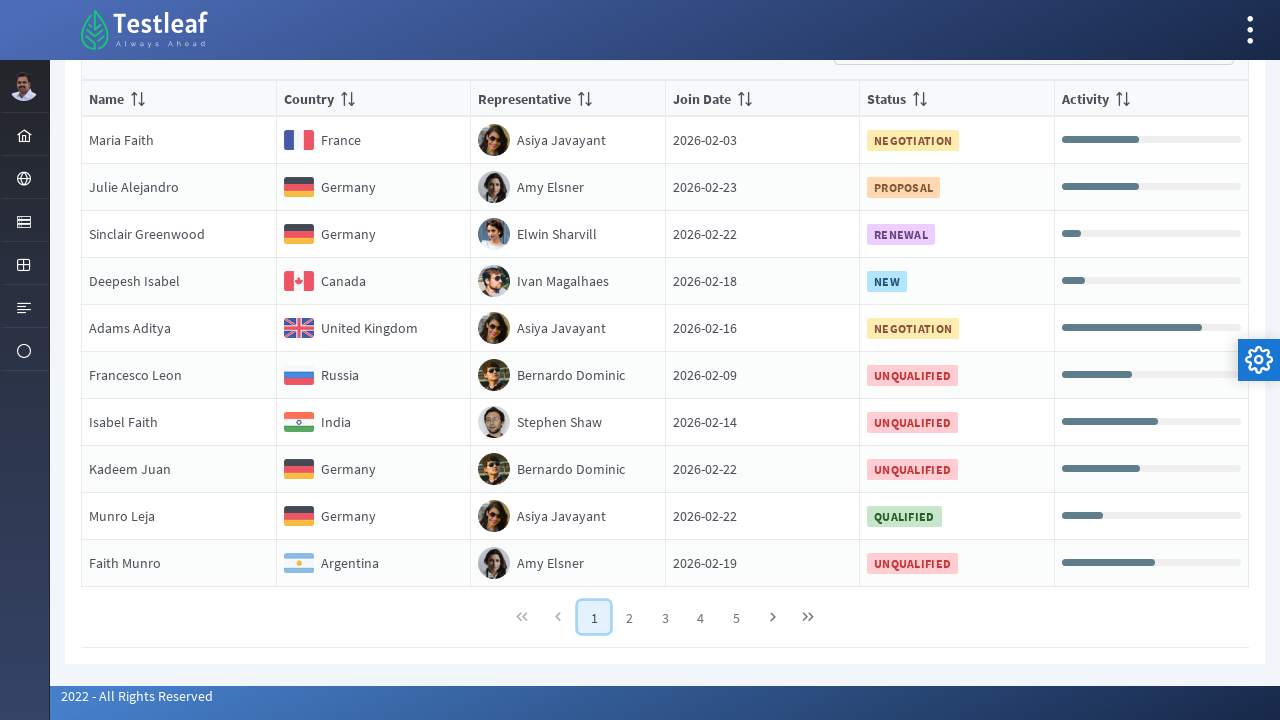

Retrieved country value 'Germany' from row 3 on page 1
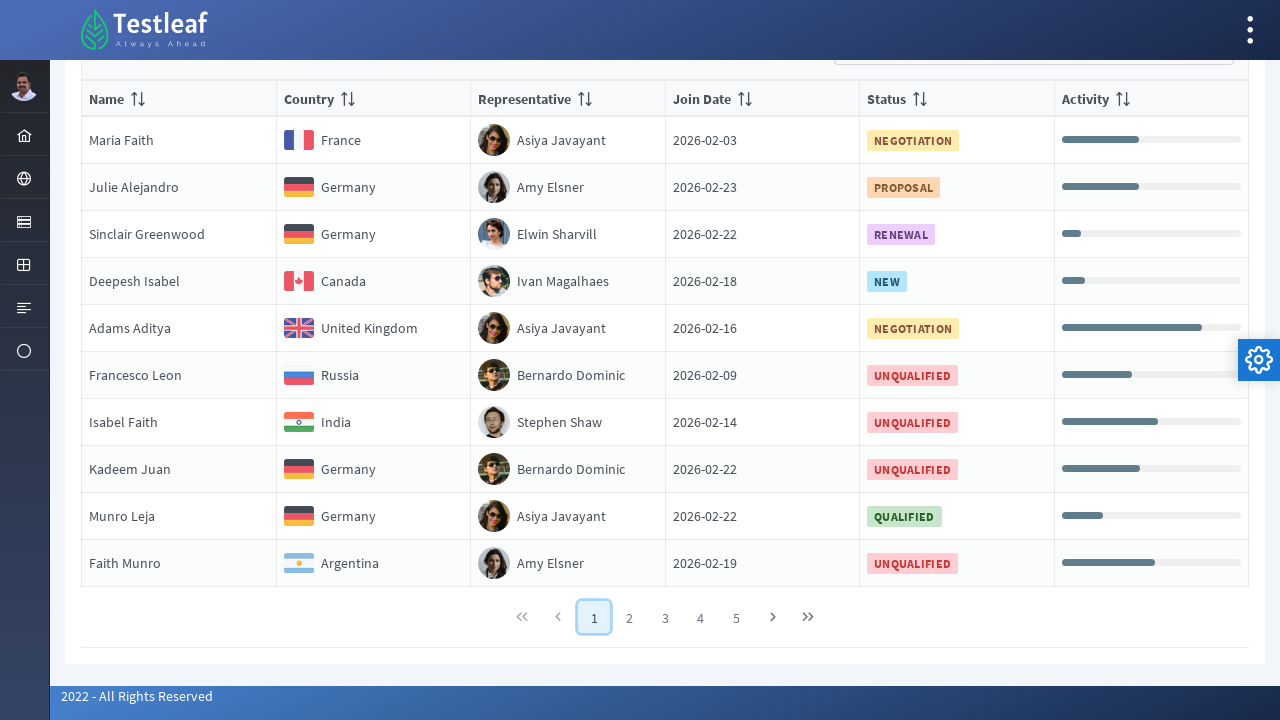

Found Germany match: retrieved name 'Elwin Sharvill' from row 3 on page 1
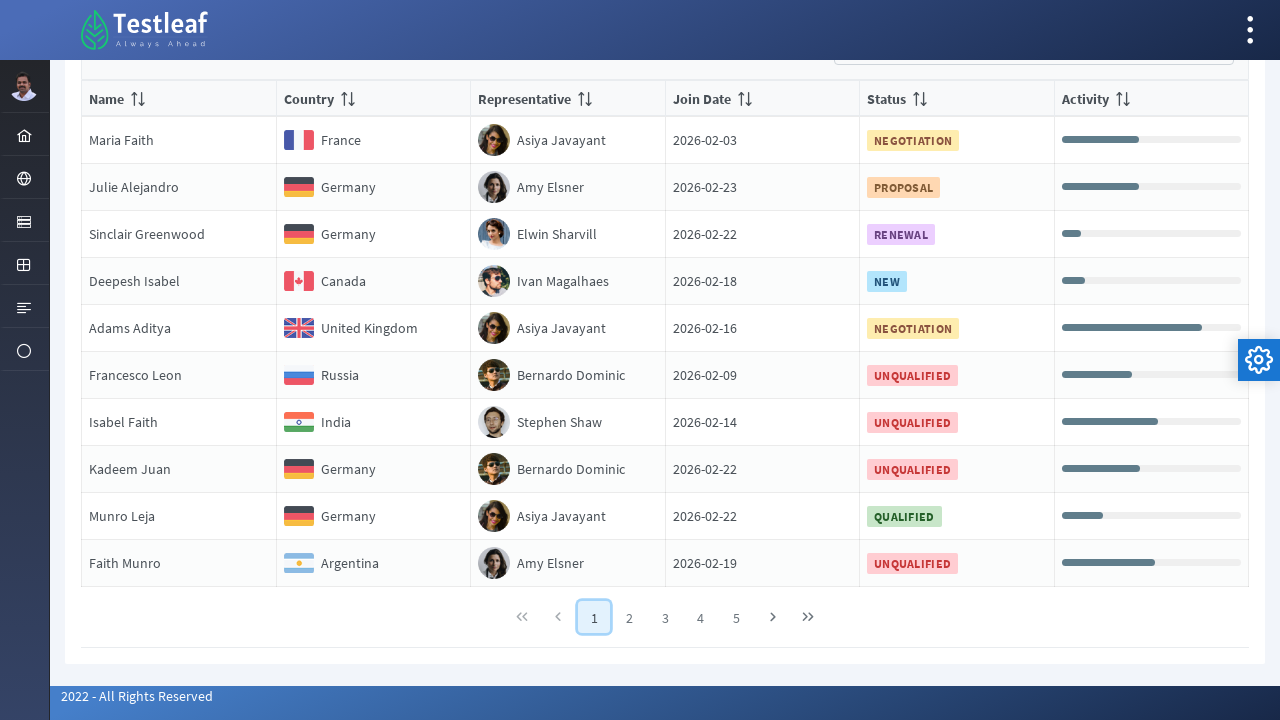

Retrieved country value 'Canada' from row 4 on page 1
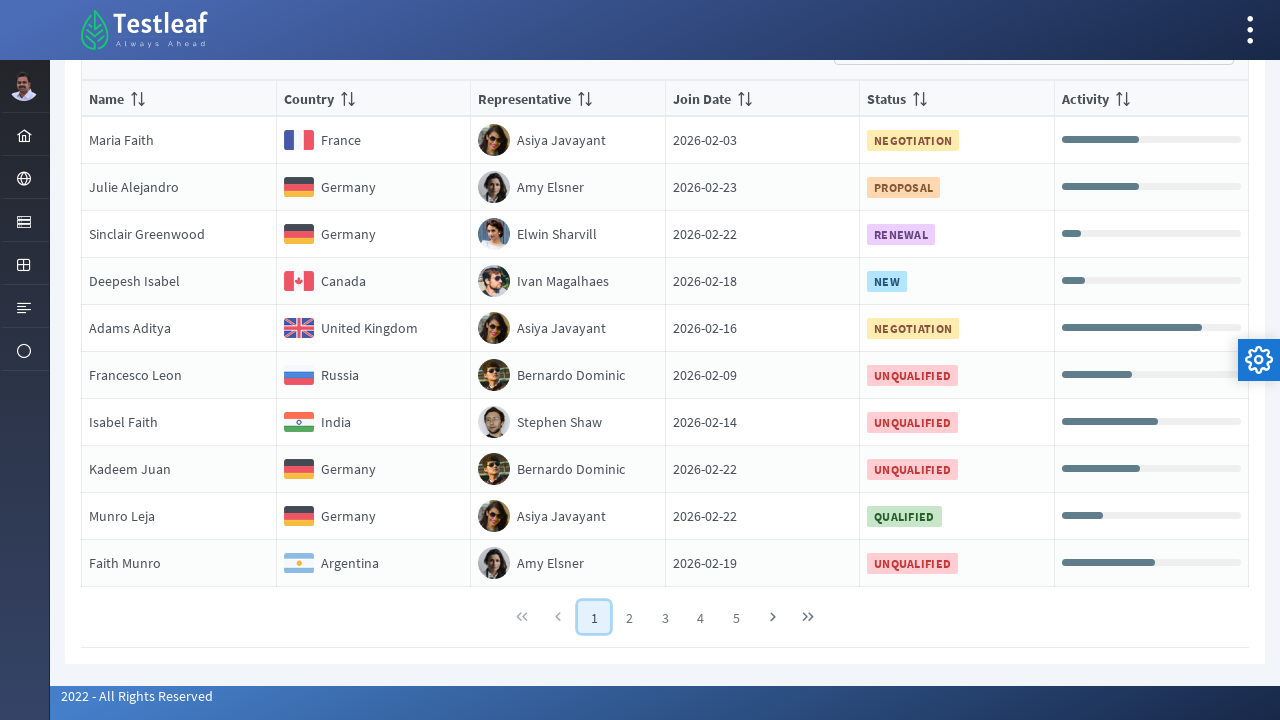

Retrieved country value 'United Kingdom' from row 5 on page 1
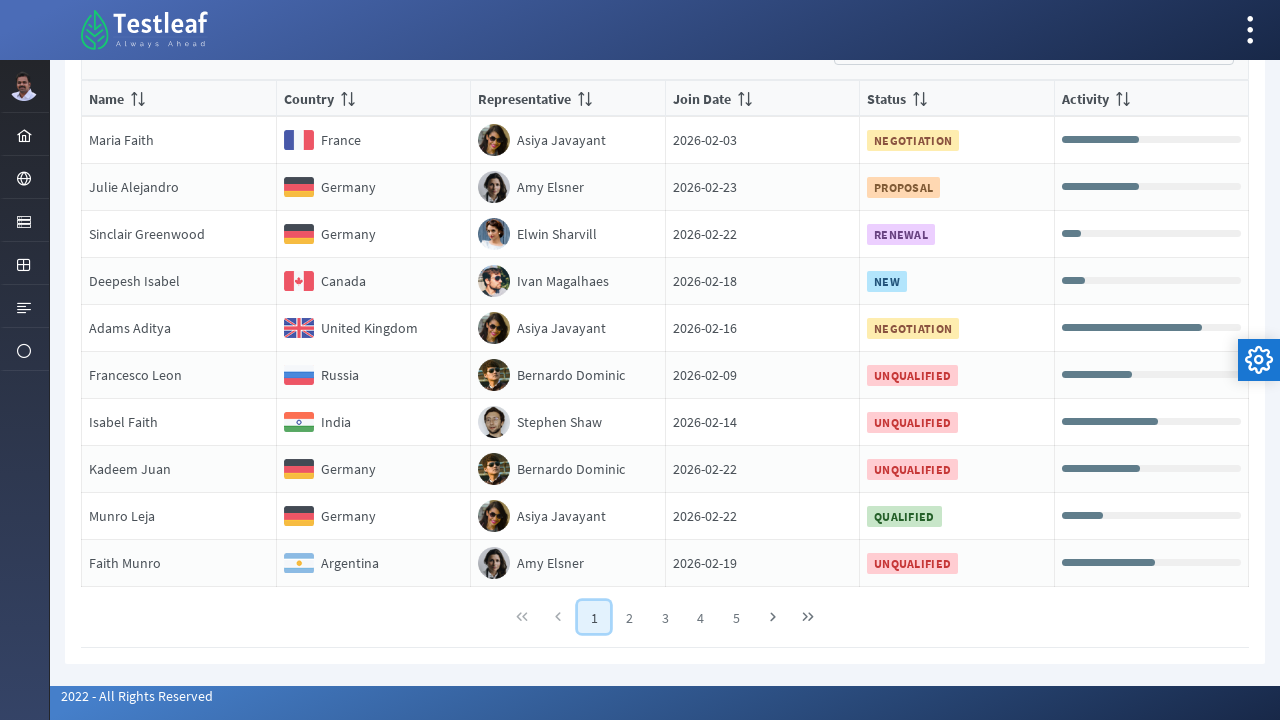

Retrieved country value 'Russia' from row 6 on page 1
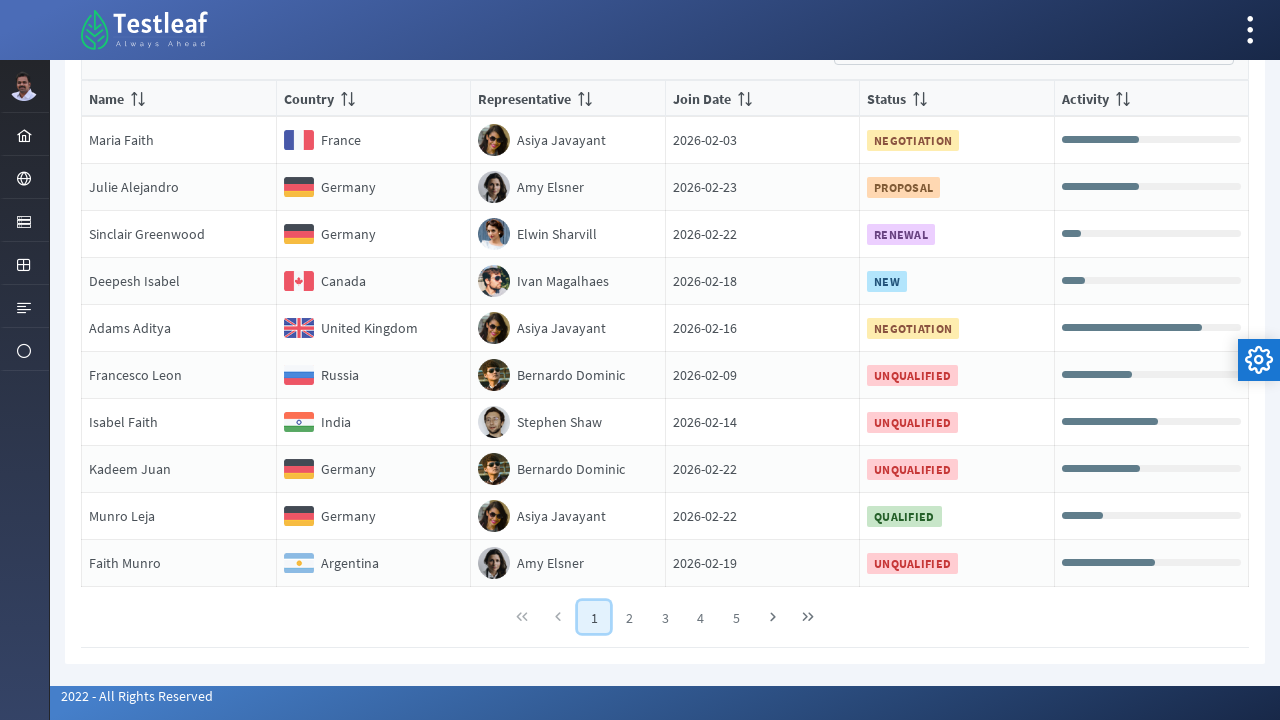

Retrieved country value 'India' from row 7 on page 1
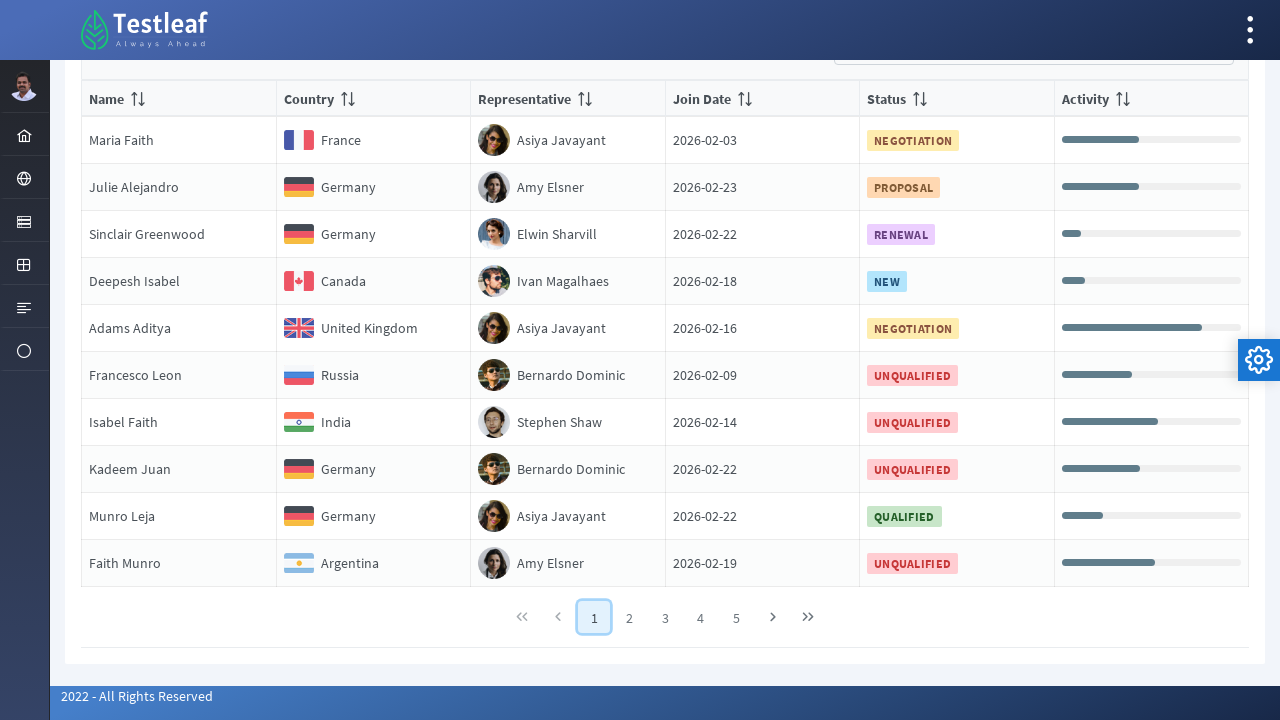

Retrieved country value 'Germany' from row 8 on page 1
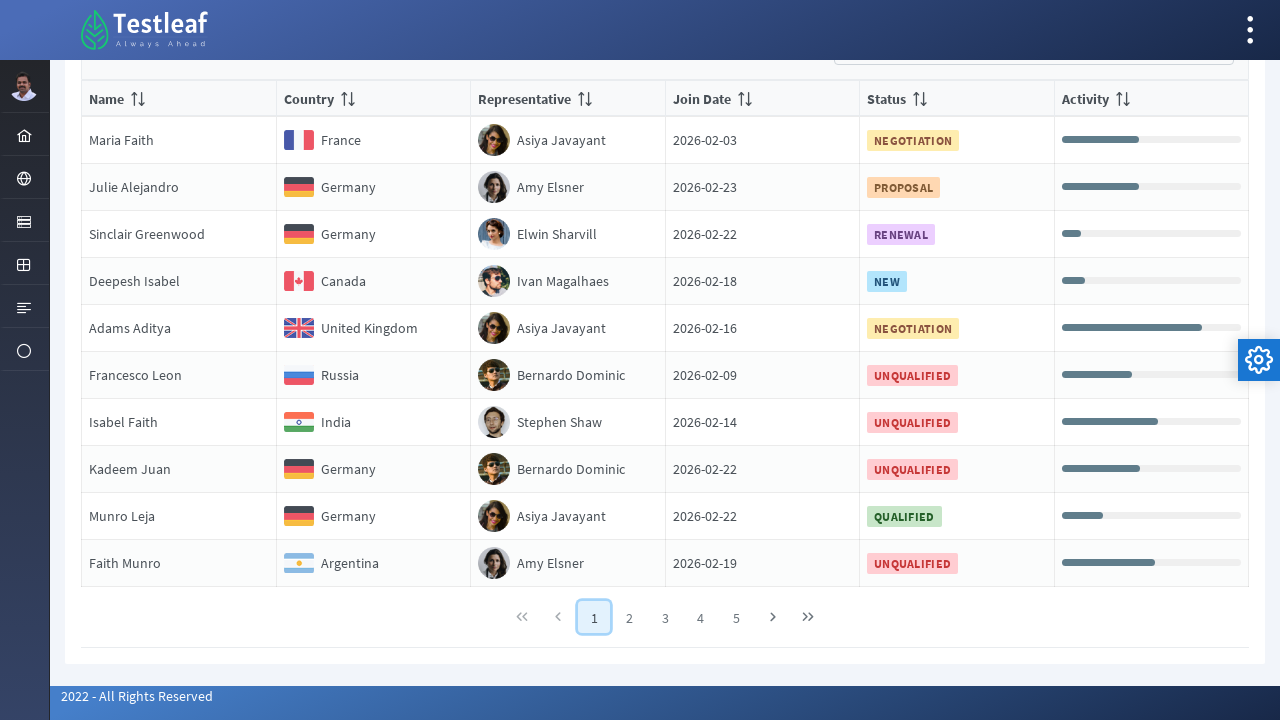

Found Germany match: retrieved name 'Bernardo Dominic' from row 8 on page 1
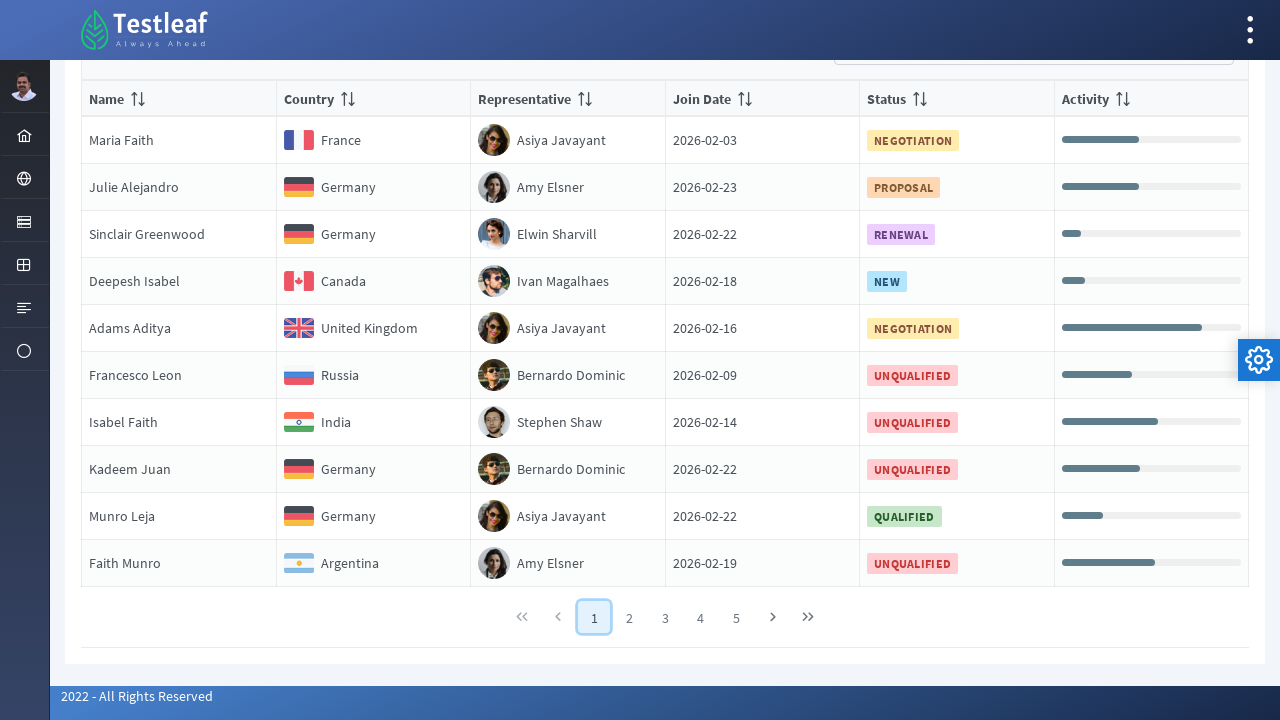

Retrieved country value 'Germany' from row 9 on page 1
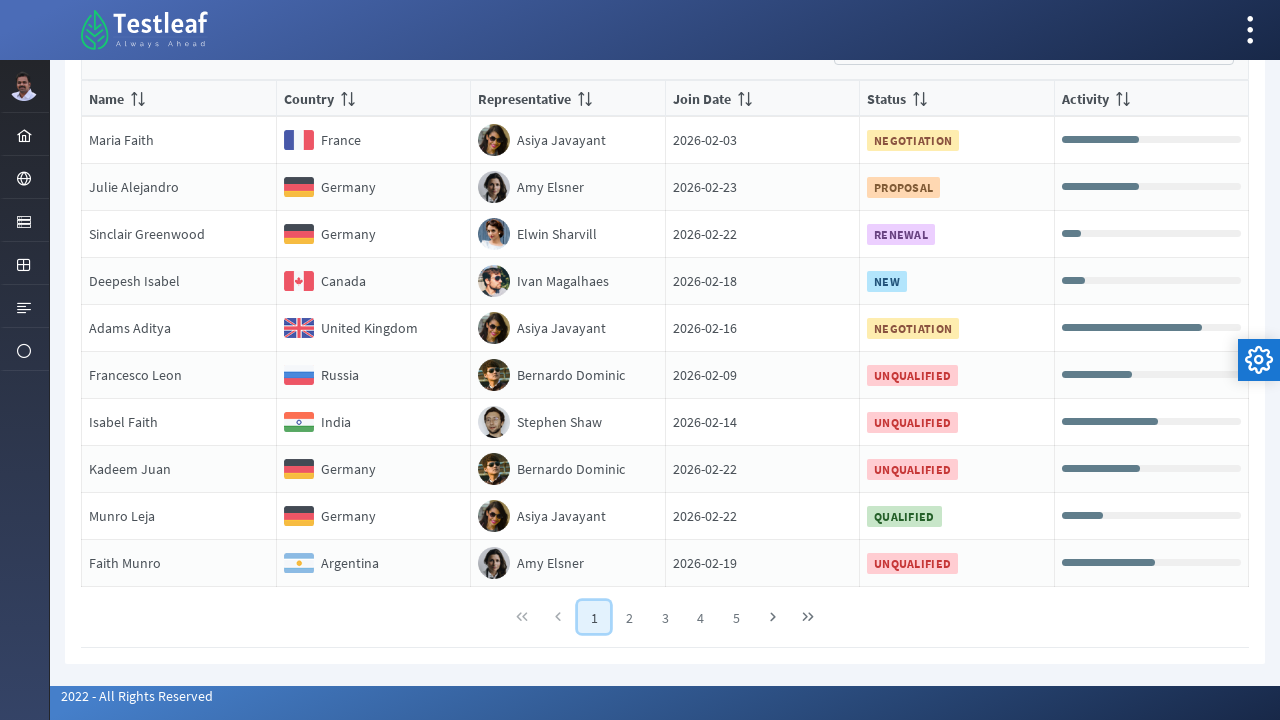

Found Germany match: retrieved name 'Asiya Javayant' from row 9 on page 1
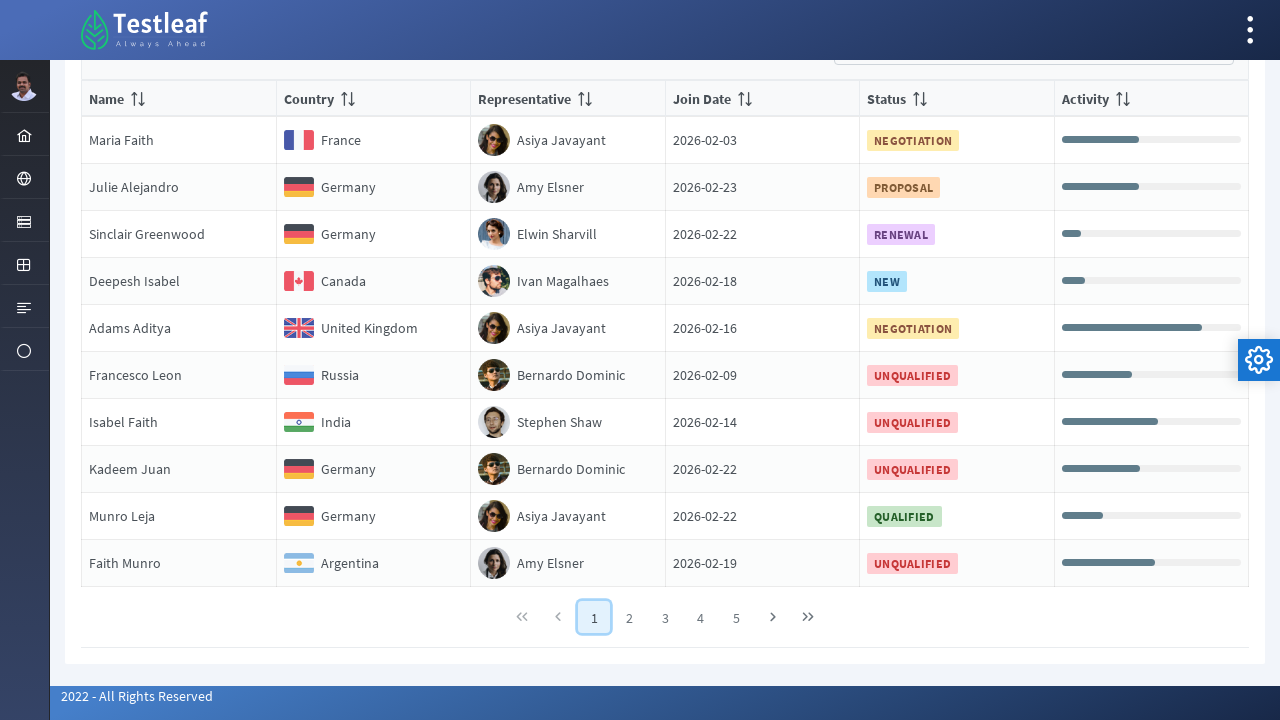

Clicked on pagination page 2 at (630, 617) on //*[@class='ui-paginator-pages']//a[2]
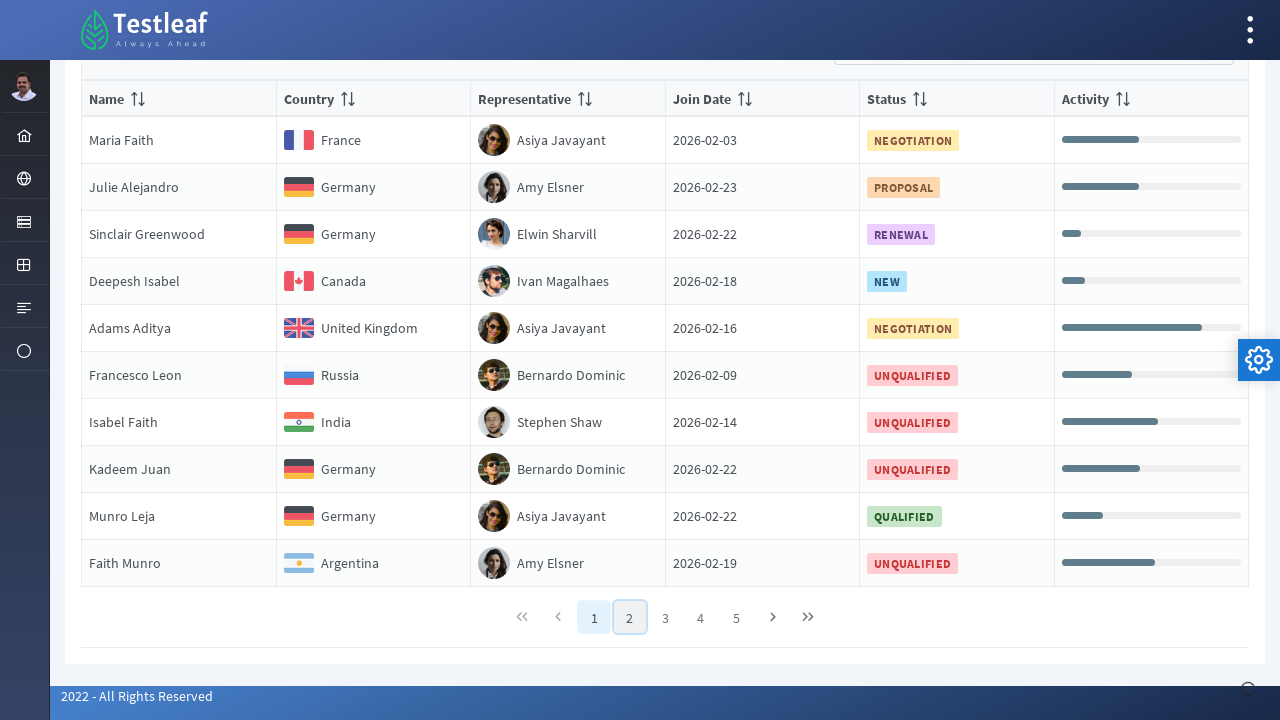

Waited for page 2 to load
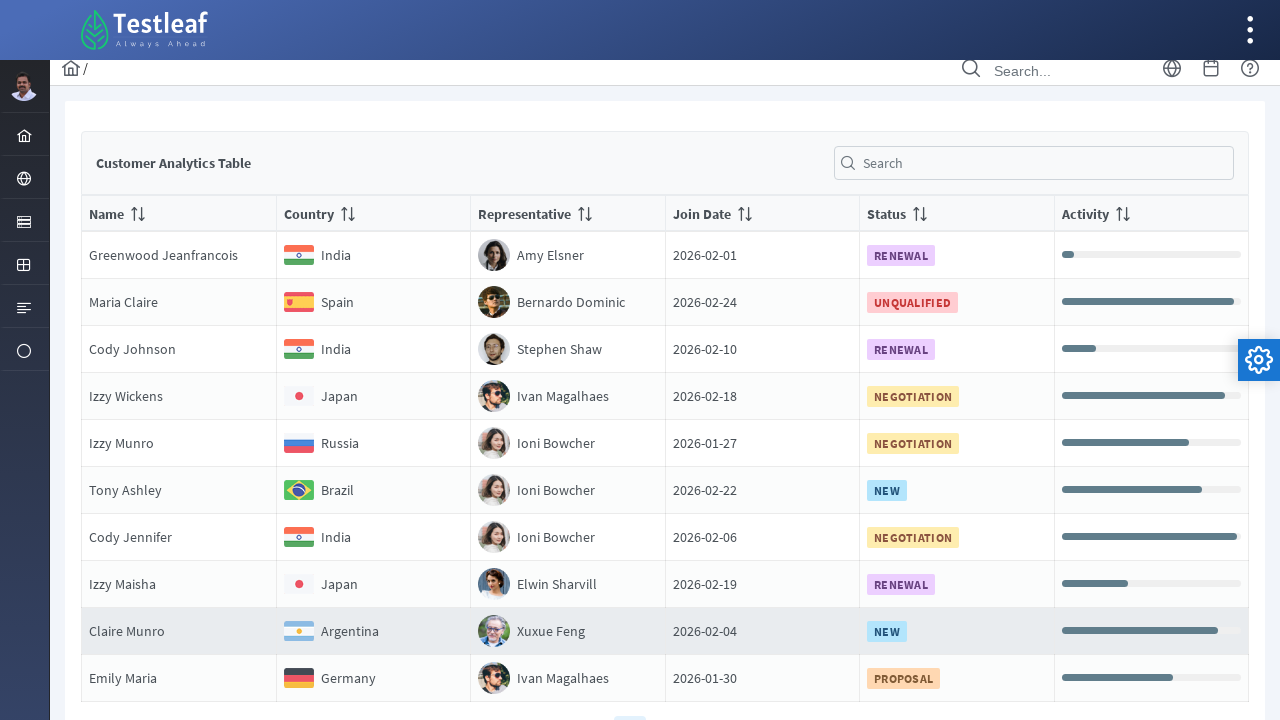

Retrieved all rows from page 2 table
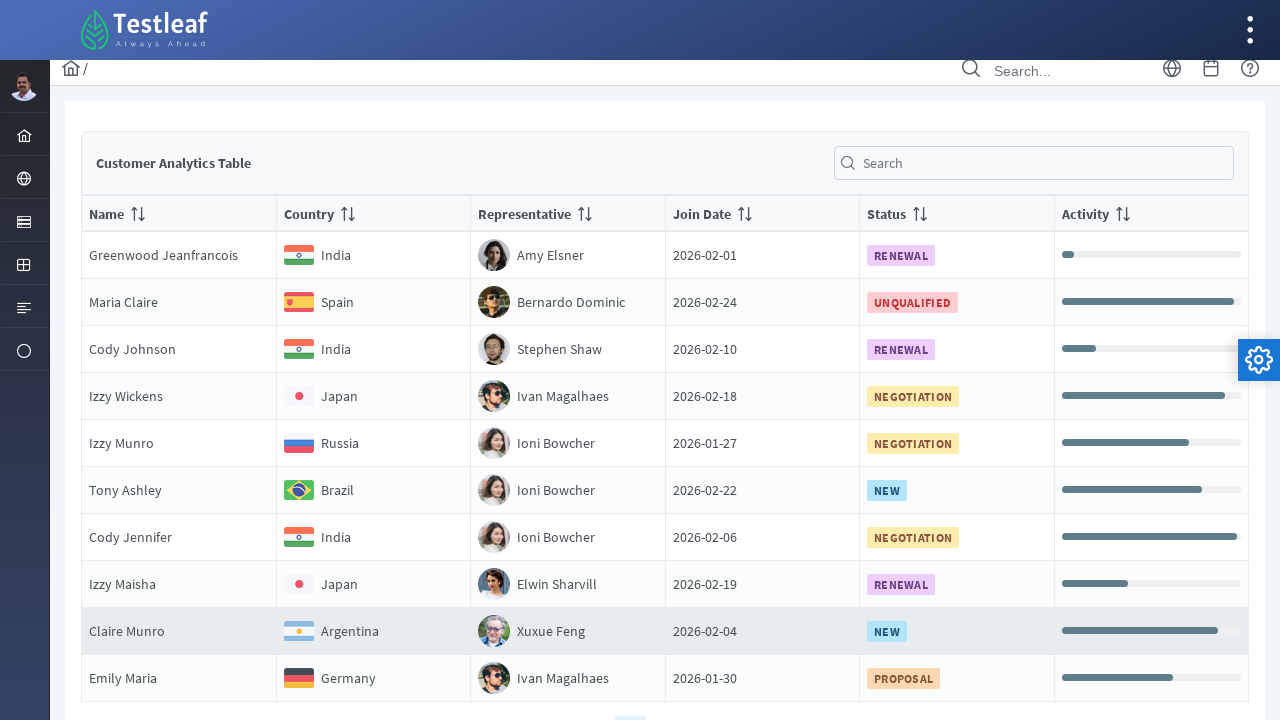

Retrieved country value 'India' from row 1 on page 2
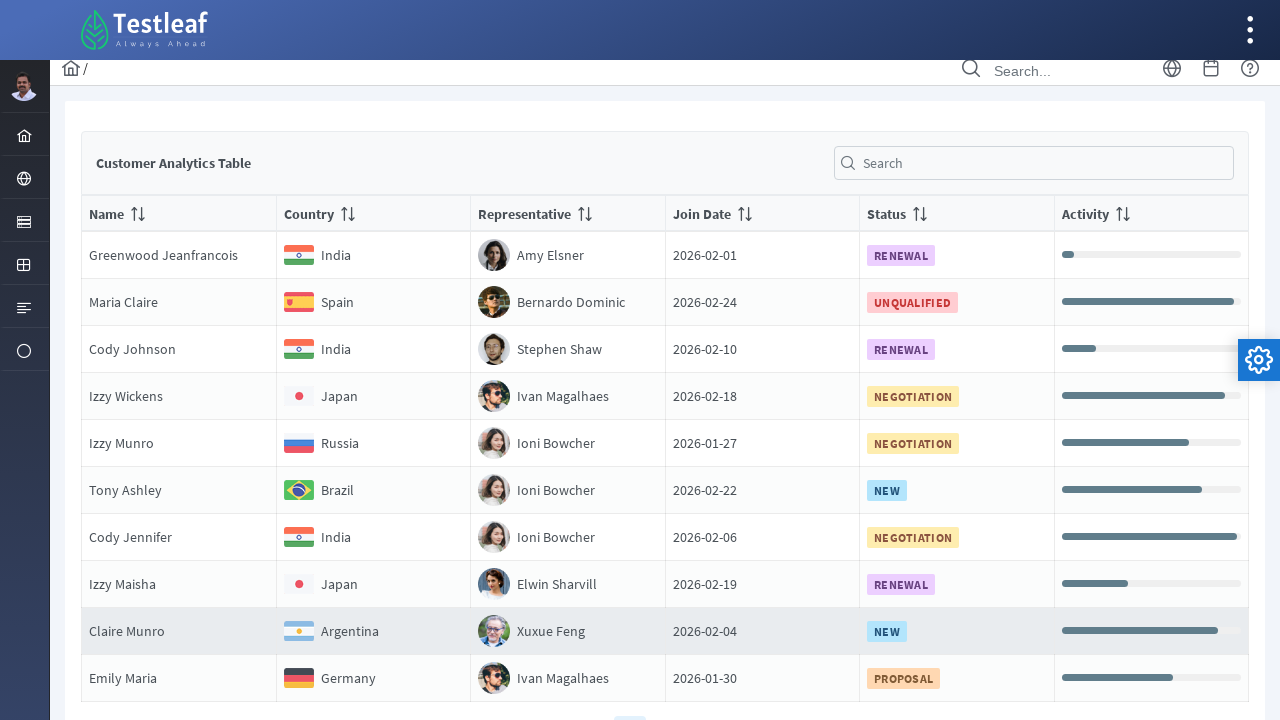

Retrieved country value 'Spain' from row 2 on page 2
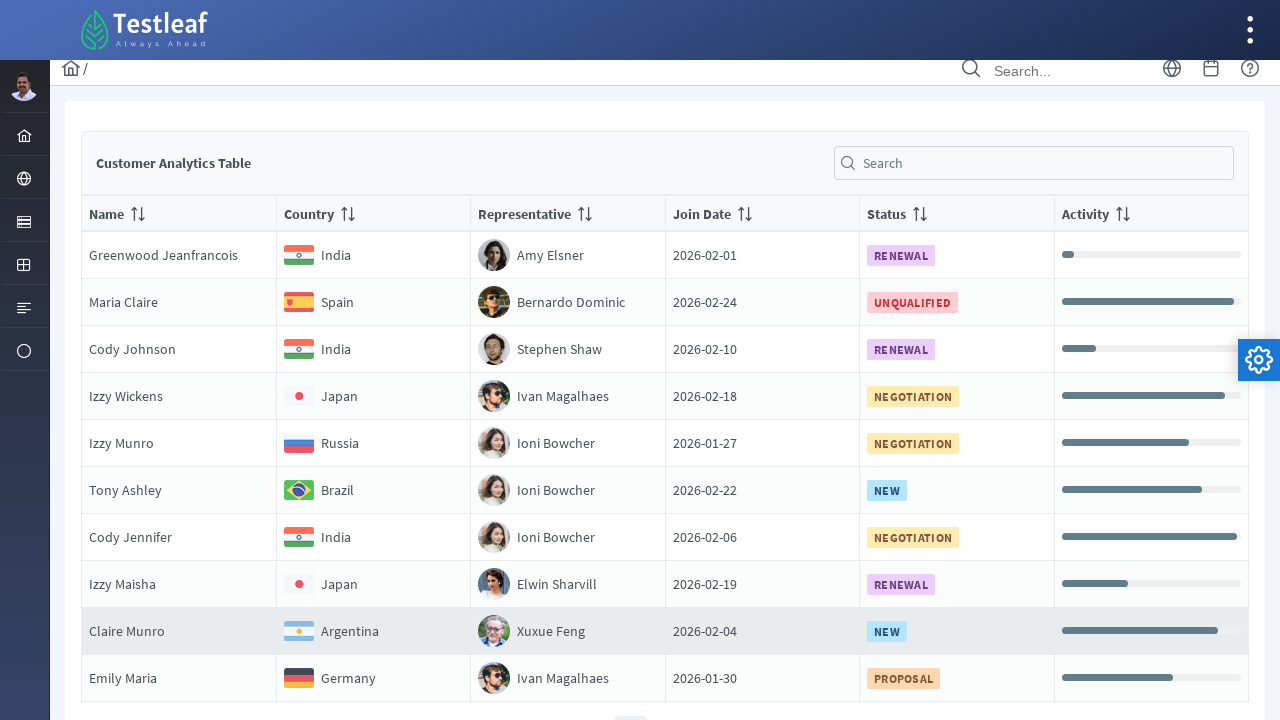

Retrieved country value 'India' from row 3 on page 2
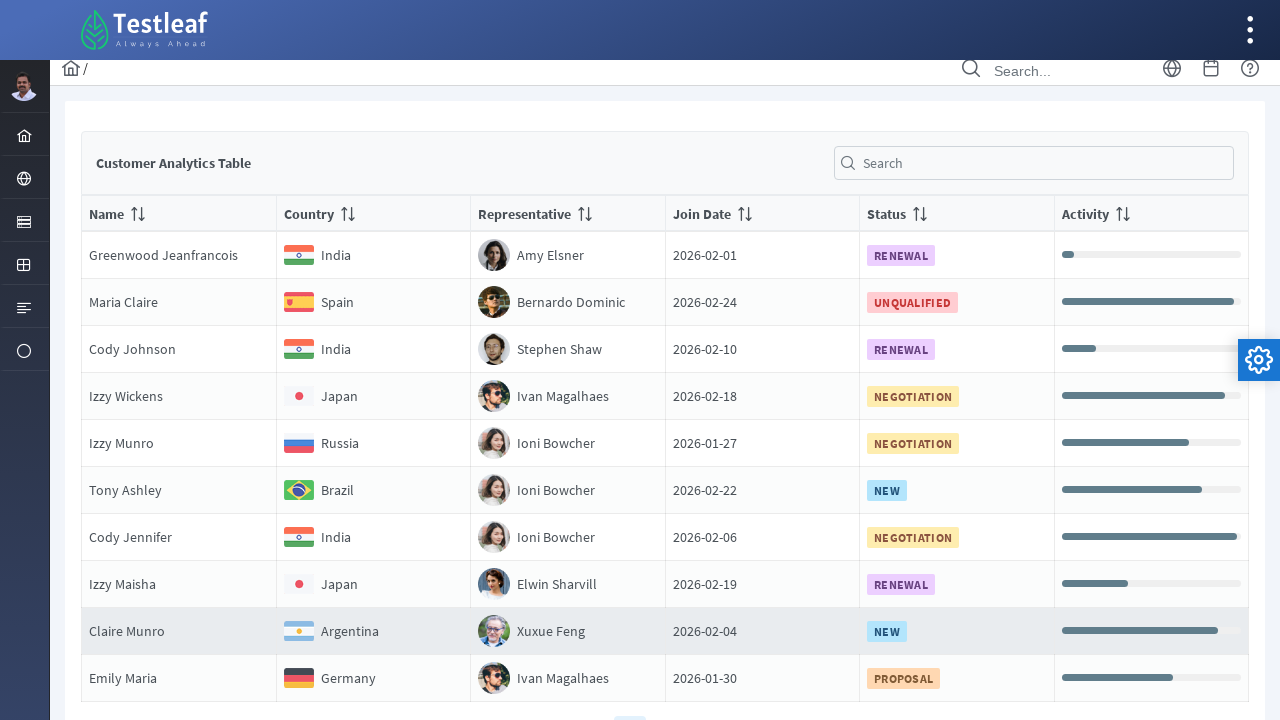

Retrieved country value 'Japan' from row 4 on page 2
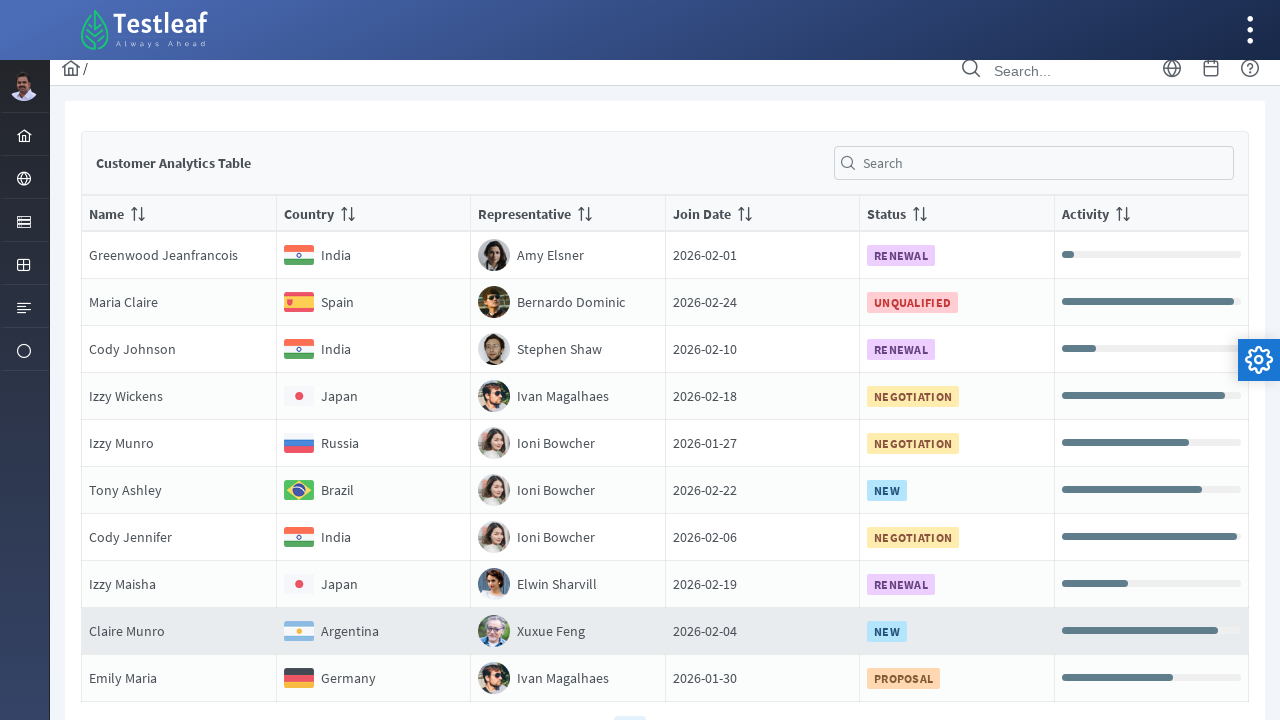

Retrieved country value 'Russia' from row 5 on page 2
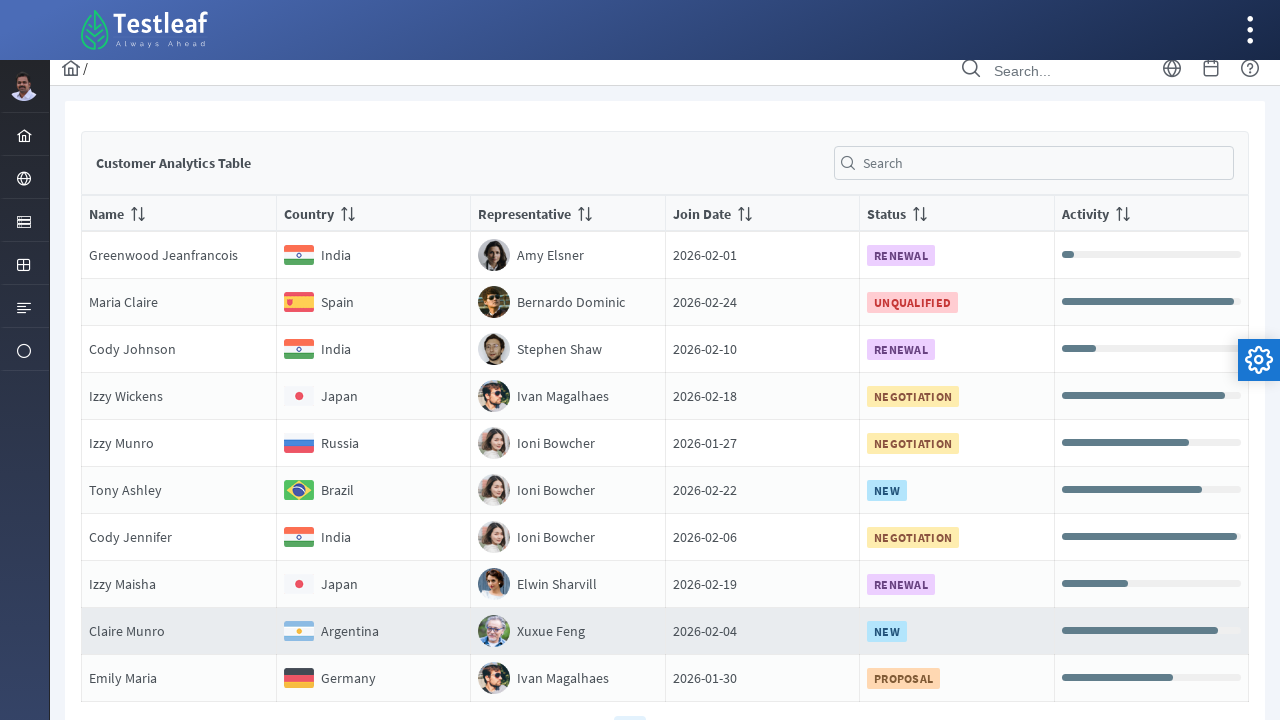

Retrieved country value 'Brazil' from row 6 on page 2
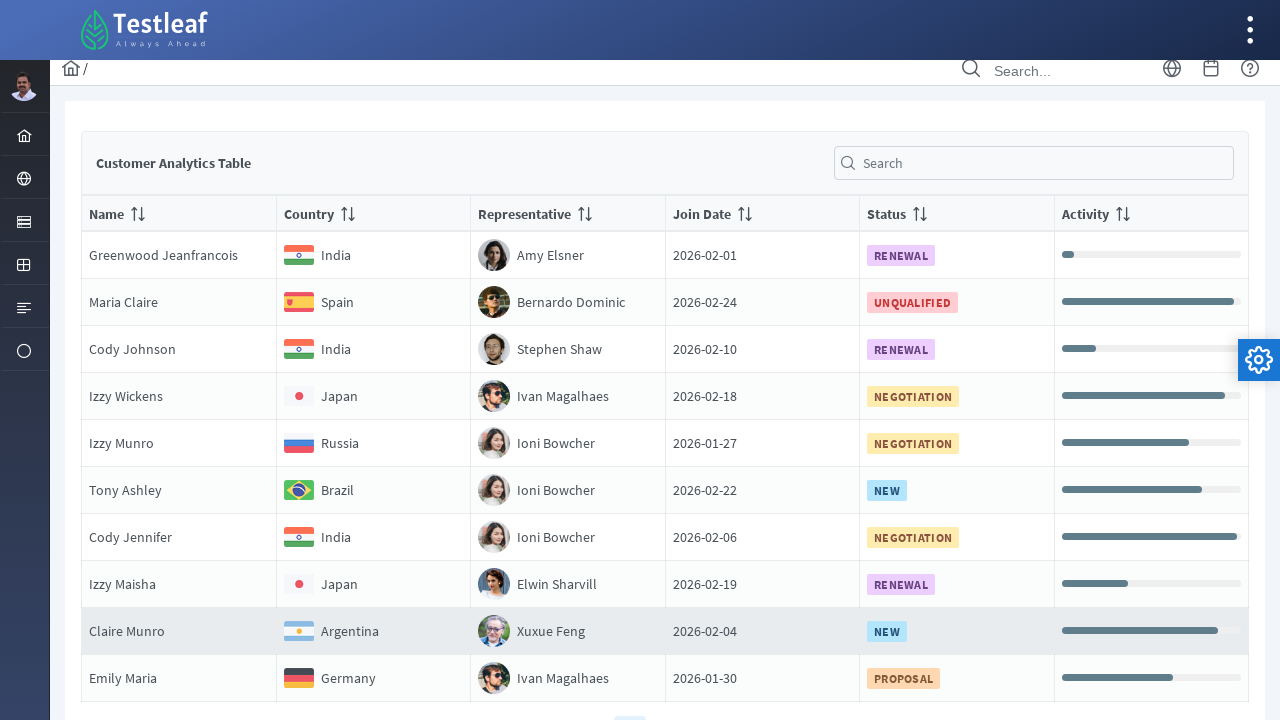

Retrieved country value 'India' from row 7 on page 2
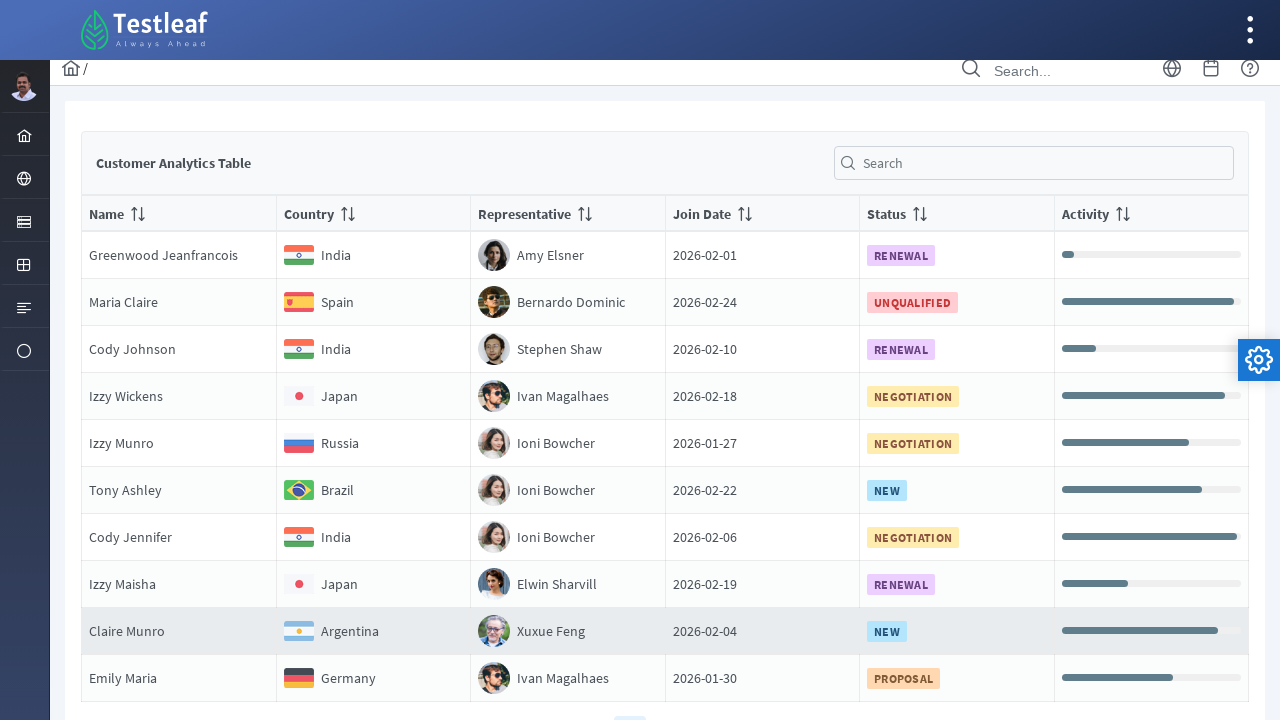

Retrieved country value 'Japan' from row 8 on page 2
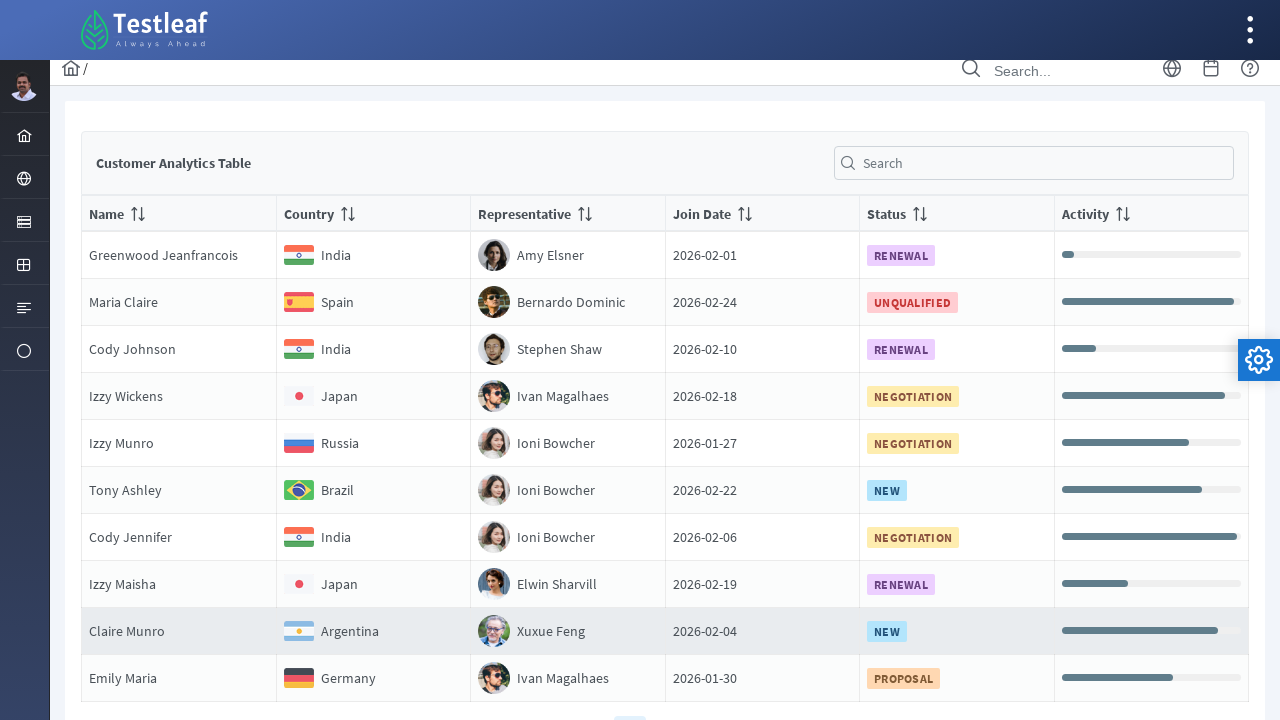

Retrieved country value 'Argentina' from row 9 on page 2
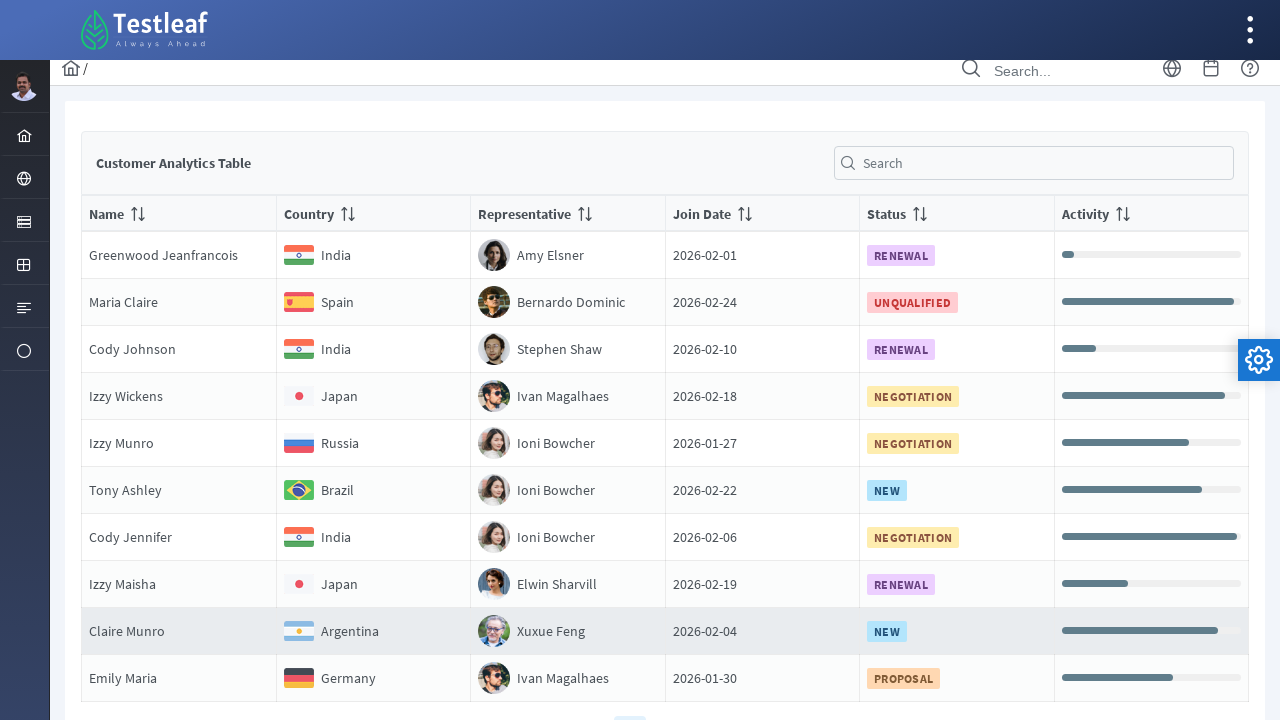

Clicked on pagination page 3 at (665, 704) on //*[@class='ui-paginator-pages']//a[3]
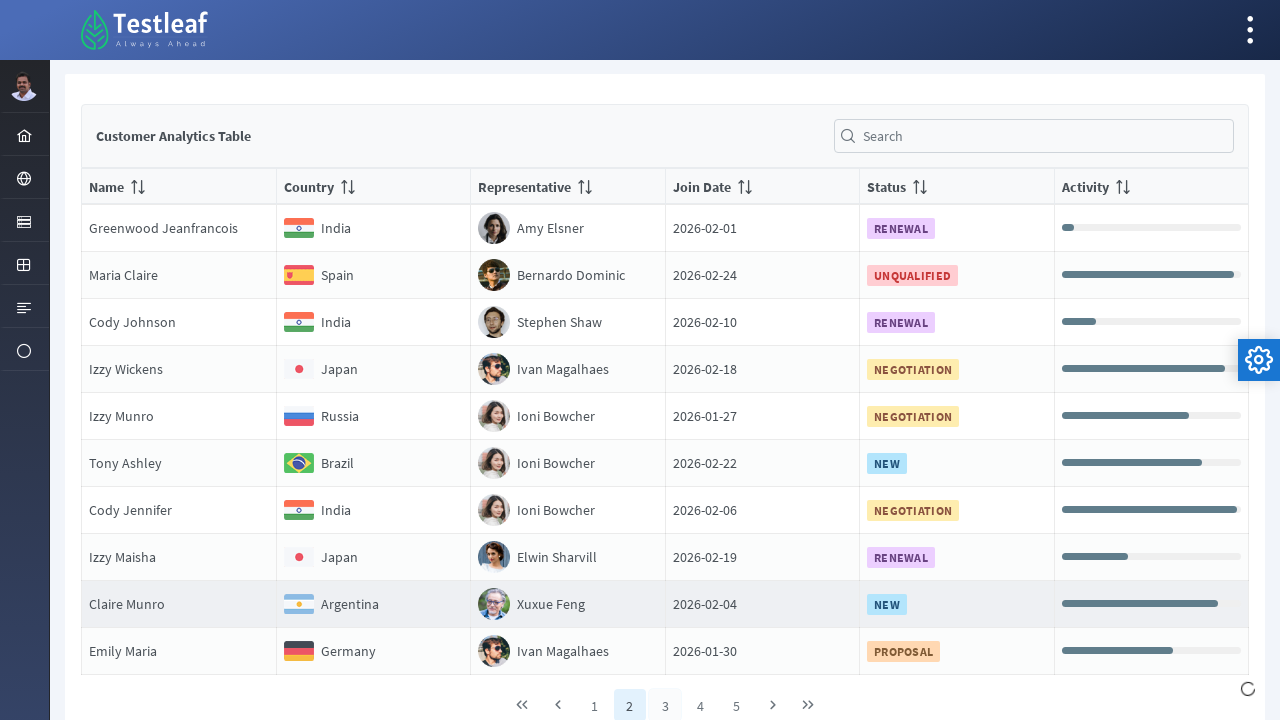

Waited for page 3 to load
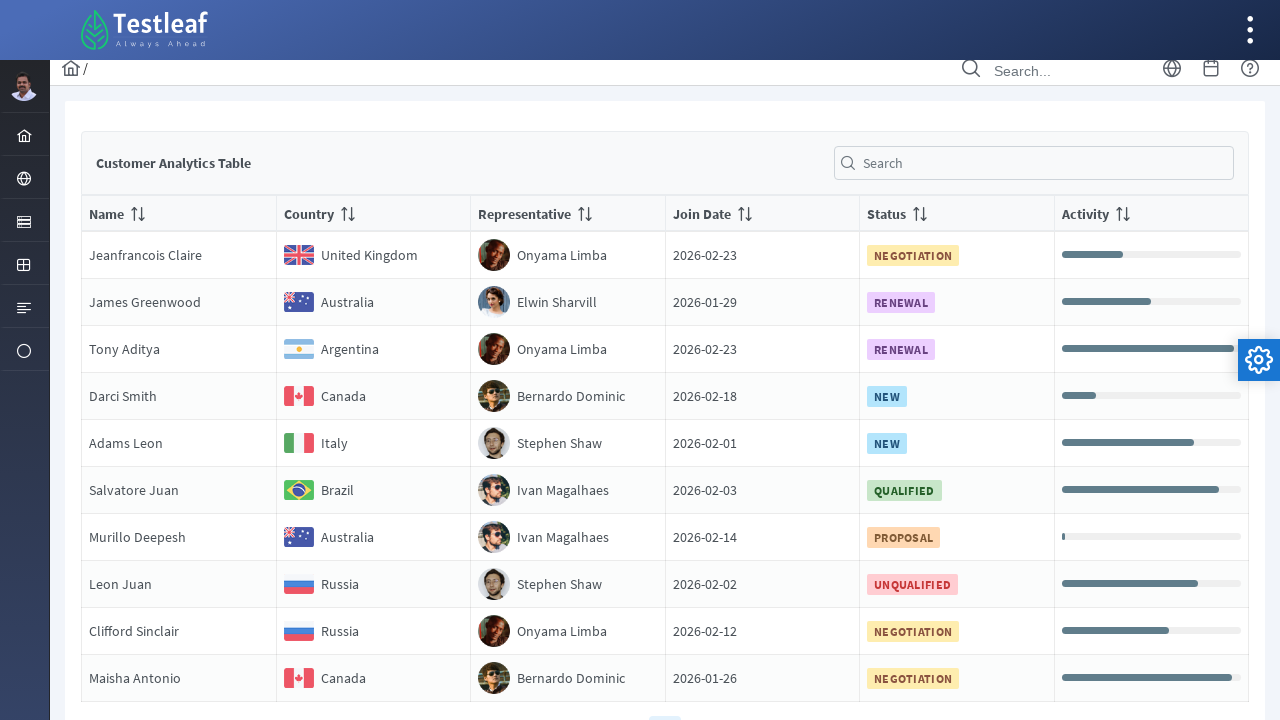

Retrieved all rows from page 3 table
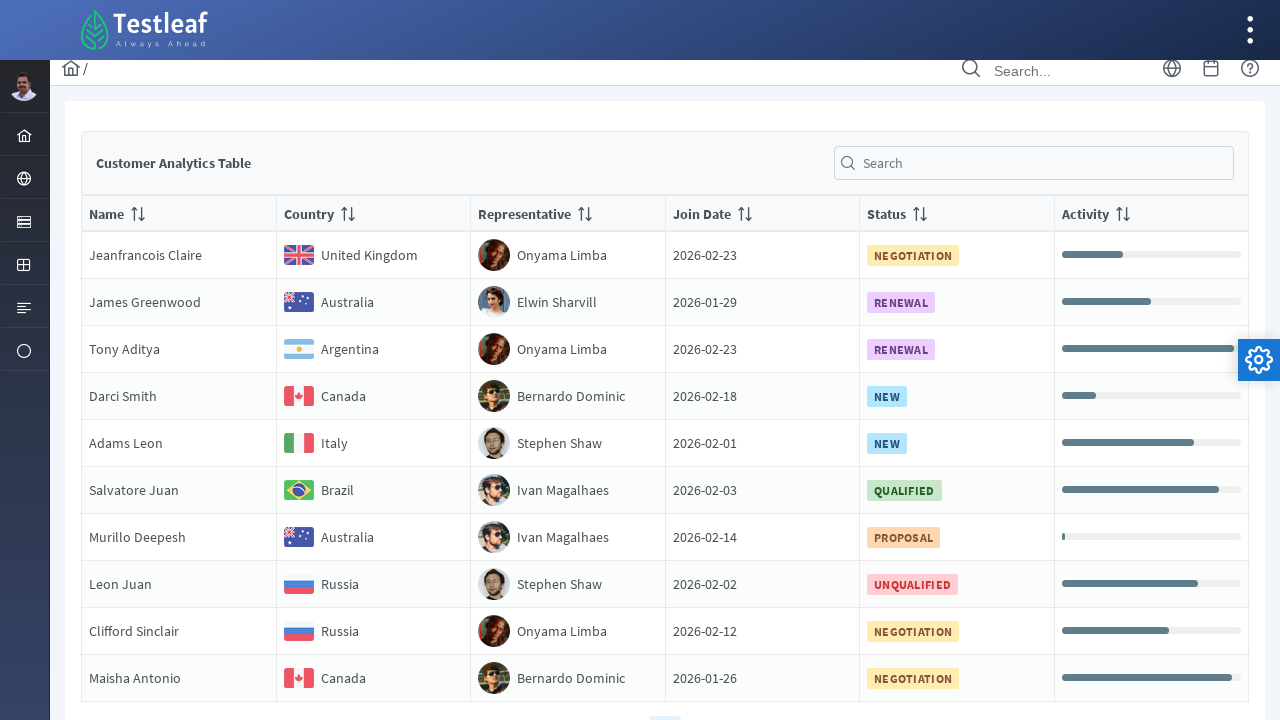

Retrieved country value 'United Kingdom' from row 1 on page 3
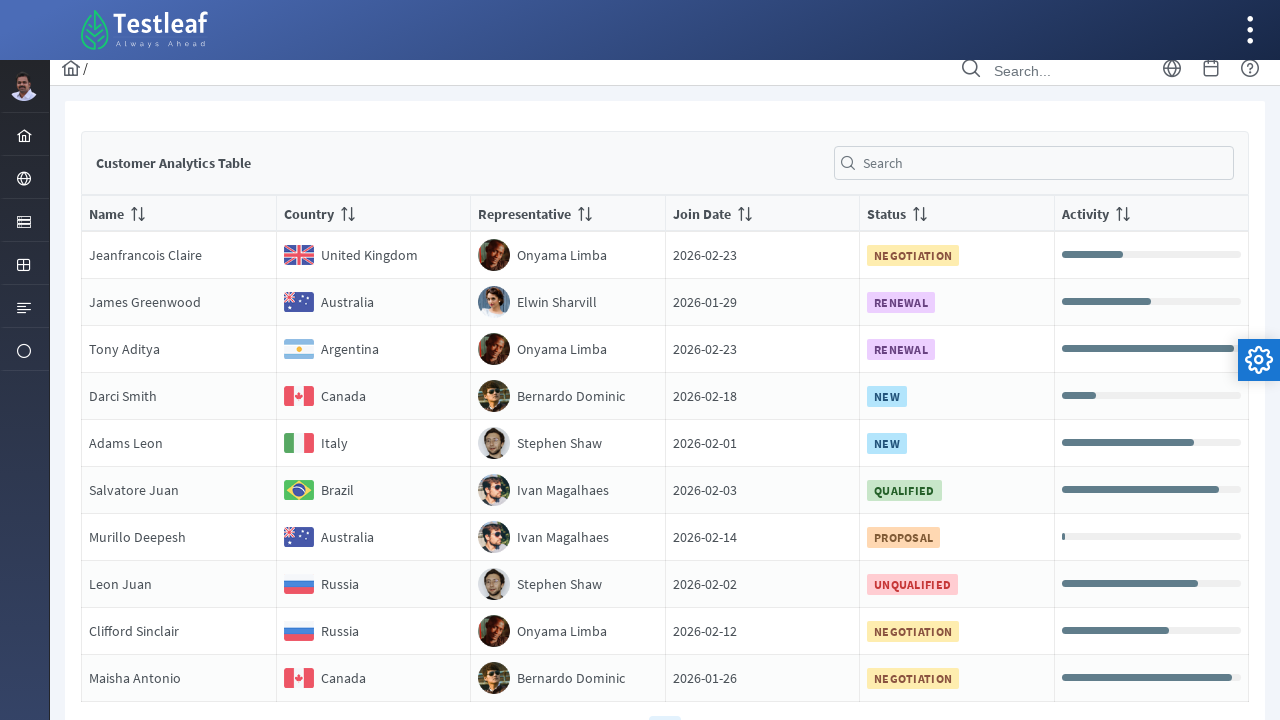

Retrieved country value 'Australia' from row 2 on page 3
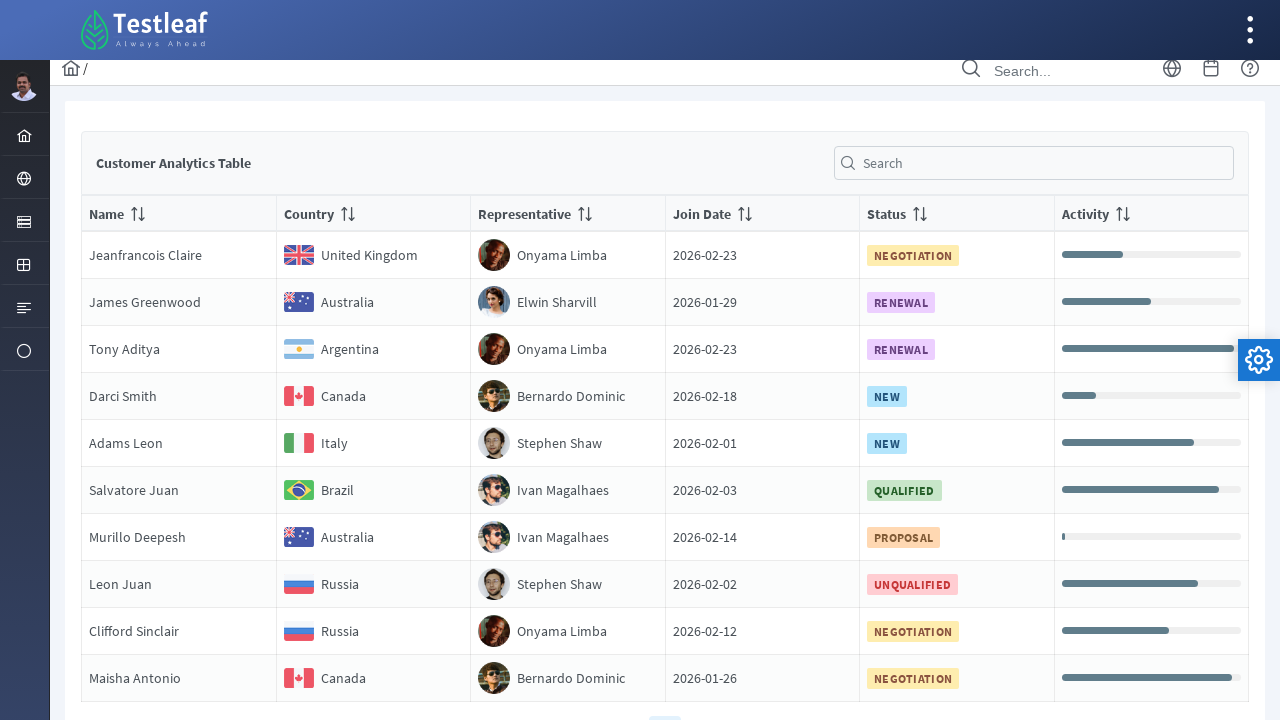

Retrieved country value 'Argentina' from row 3 on page 3
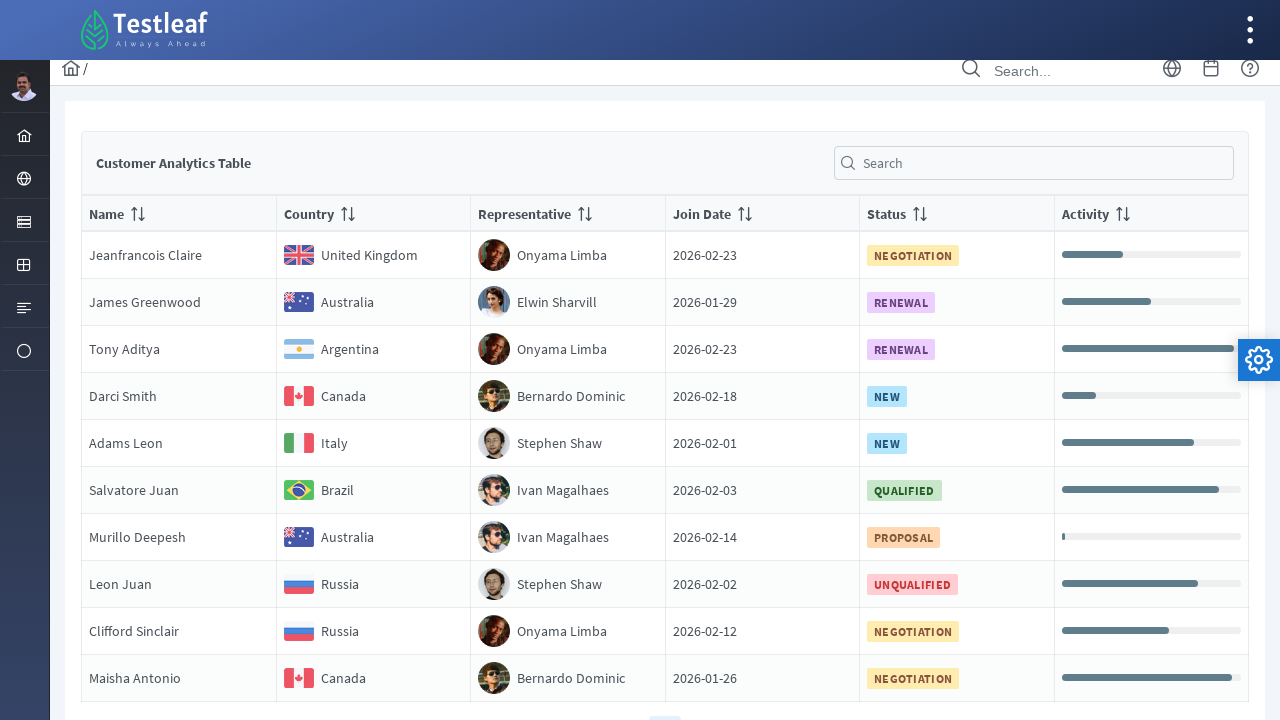

Retrieved country value 'Canada' from row 4 on page 3
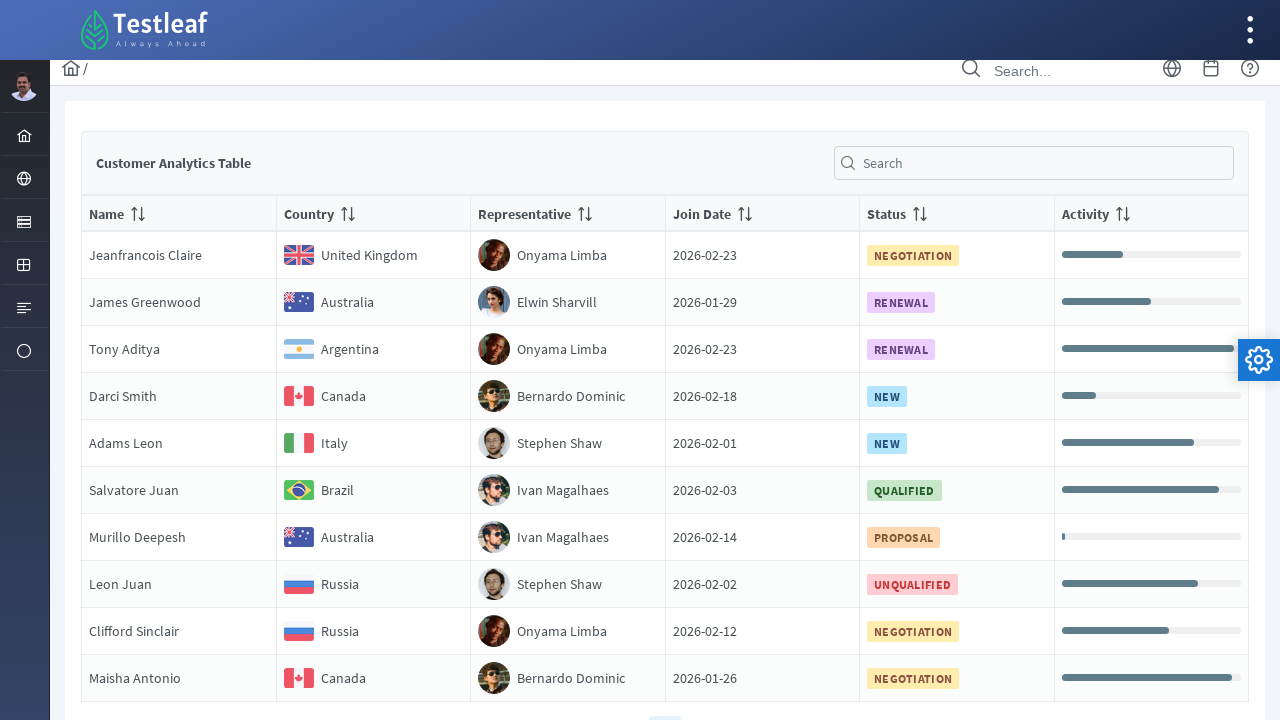

Retrieved country value 'Italy' from row 5 on page 3
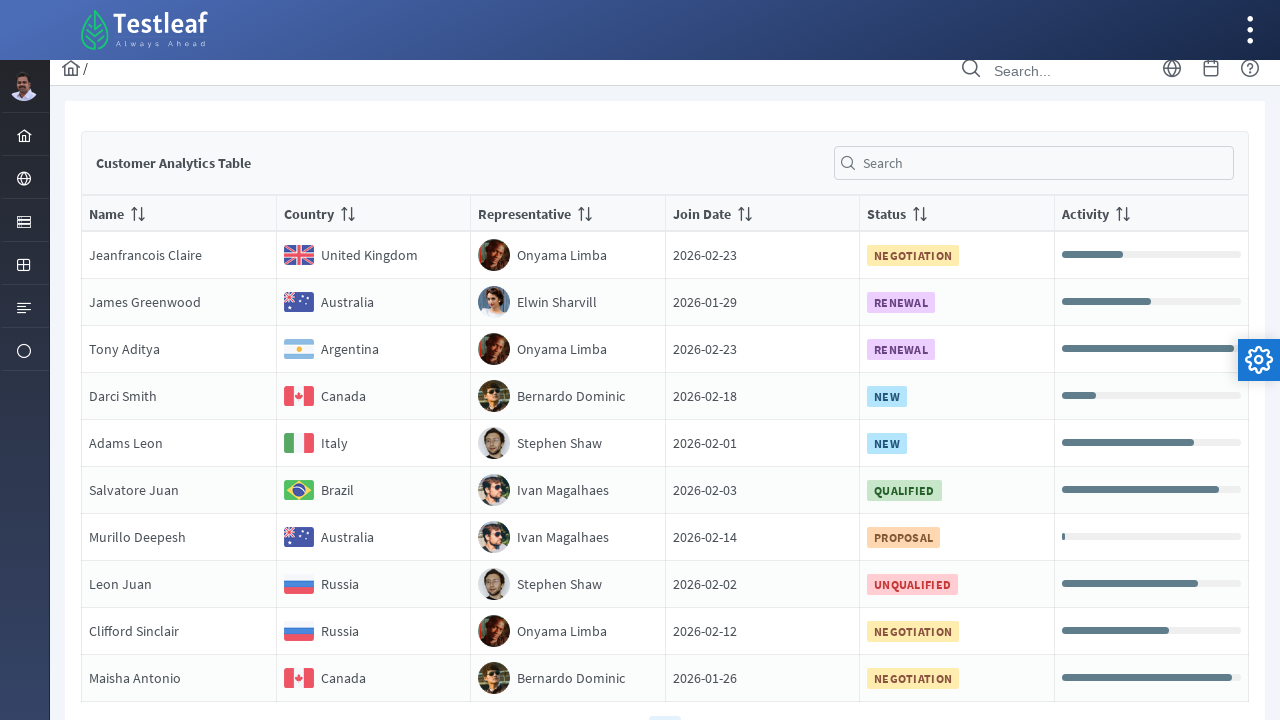

Retrieved country value 'Brazil' from row 6 on page 3
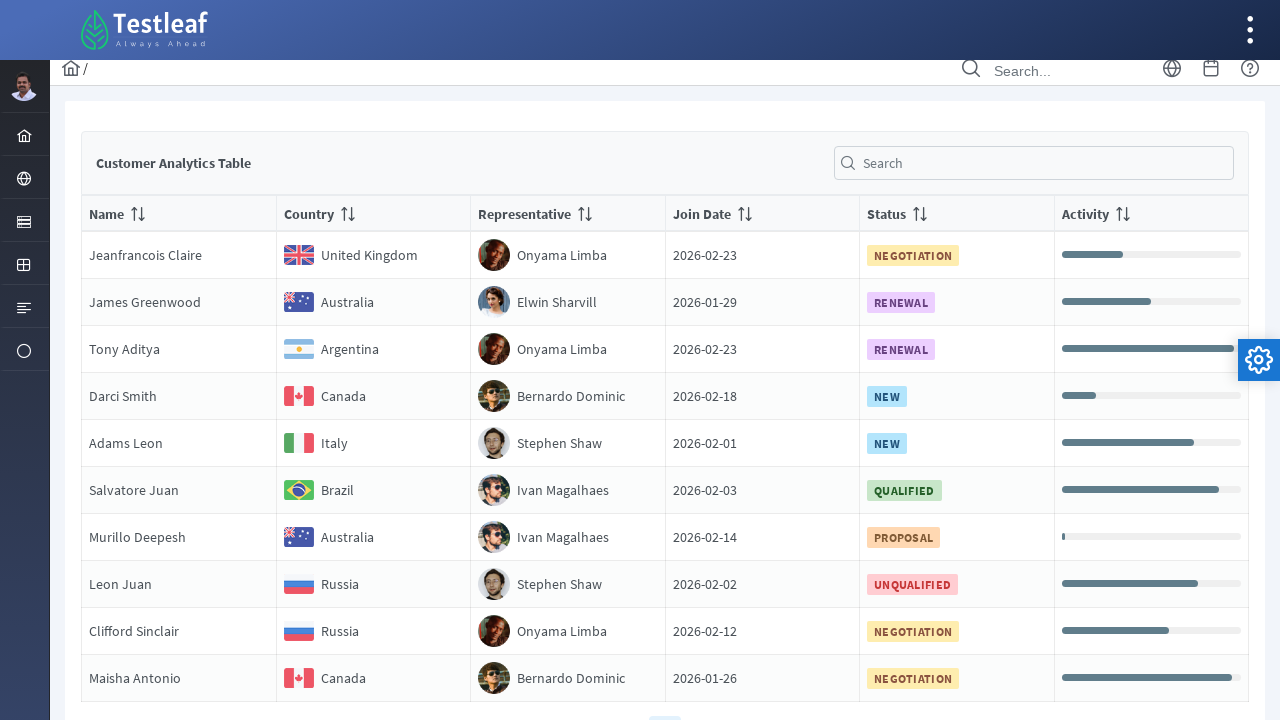

Retrieved country value 'Australia' from row 7 on page 3
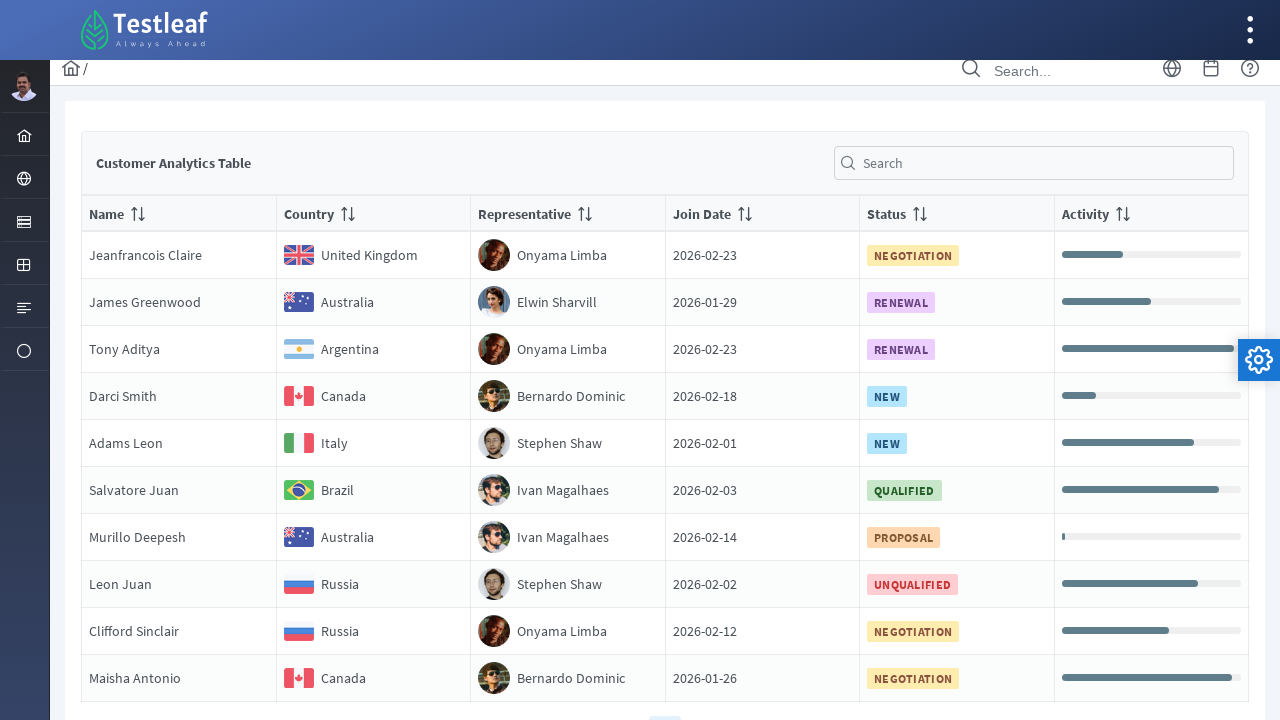

Retrieved country value 'Russia' from row 8 on page 3
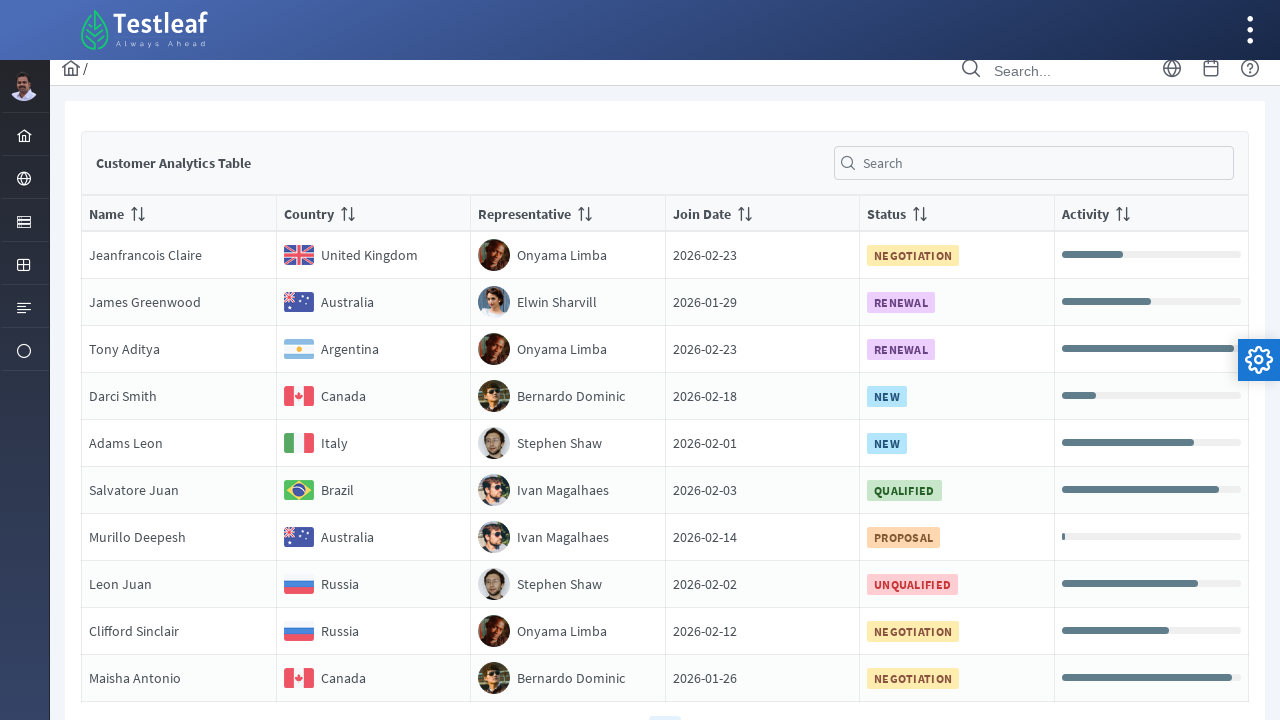

Retrieved country value 'Russia' from row 9 on page 3
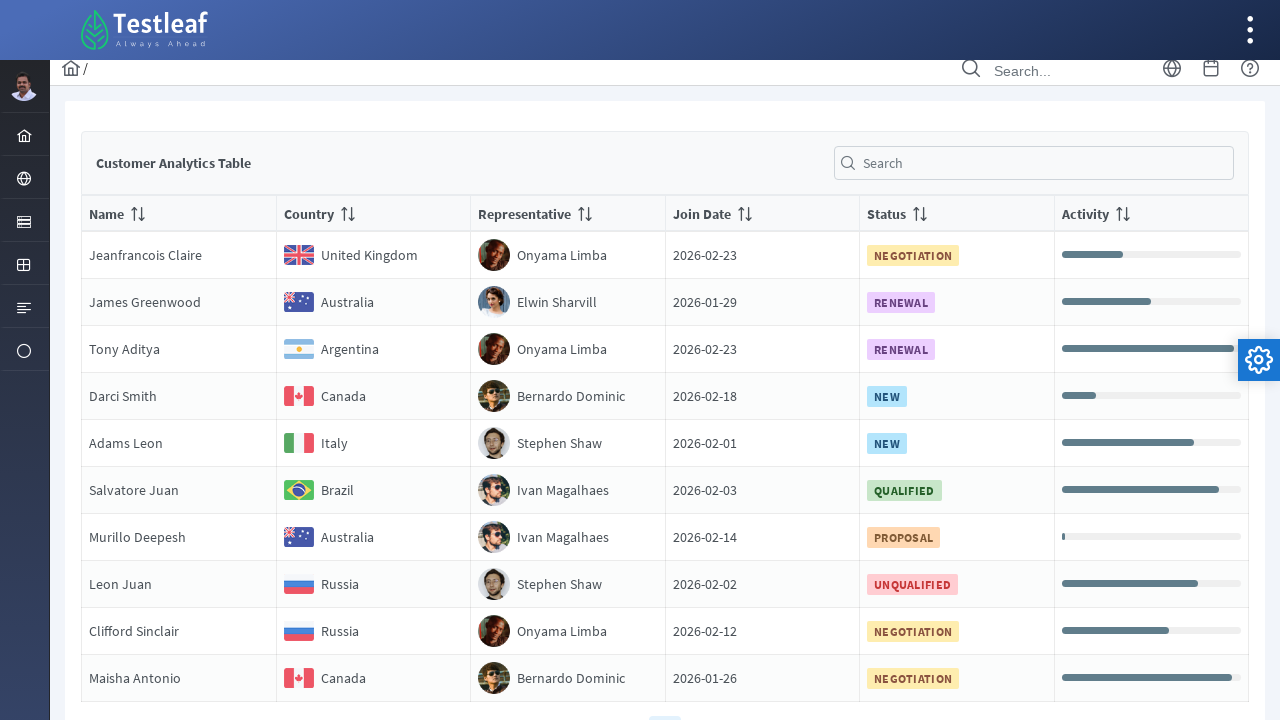

Clicked on pagination page 4 at (700, 704) on //*[@class='ui-paginator-pages']//a[4]
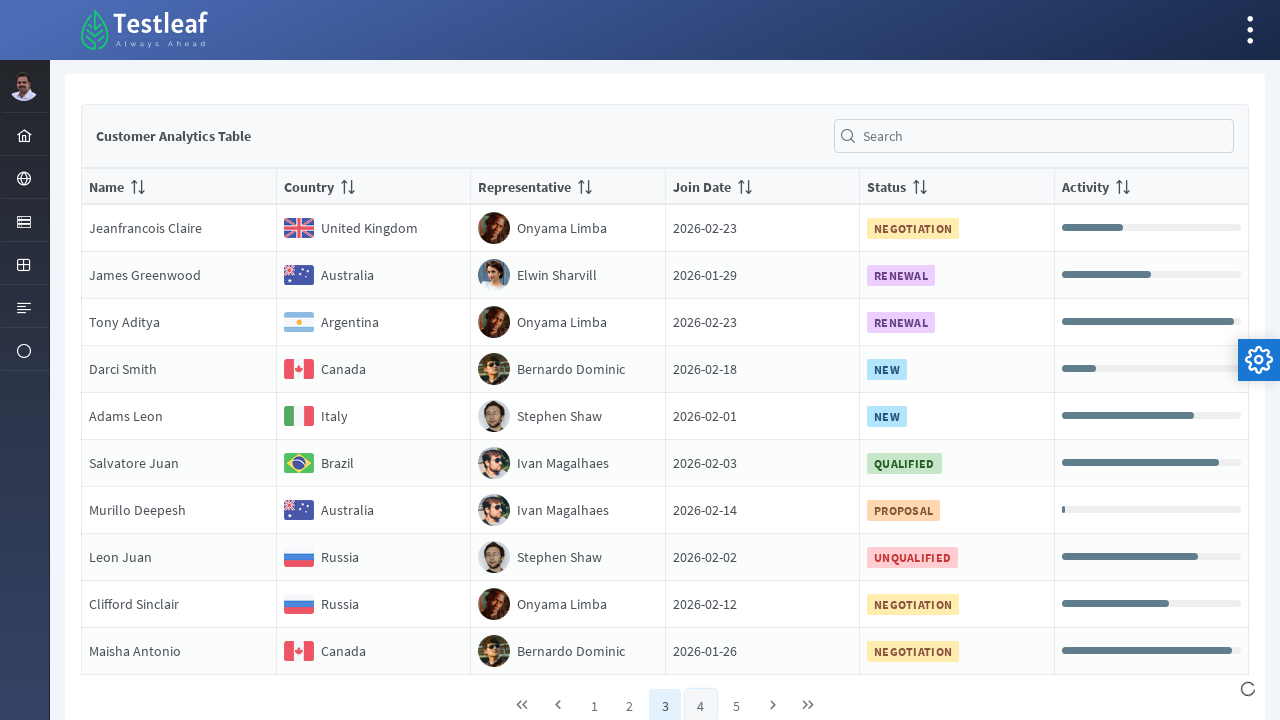

Waited for page 4 to load
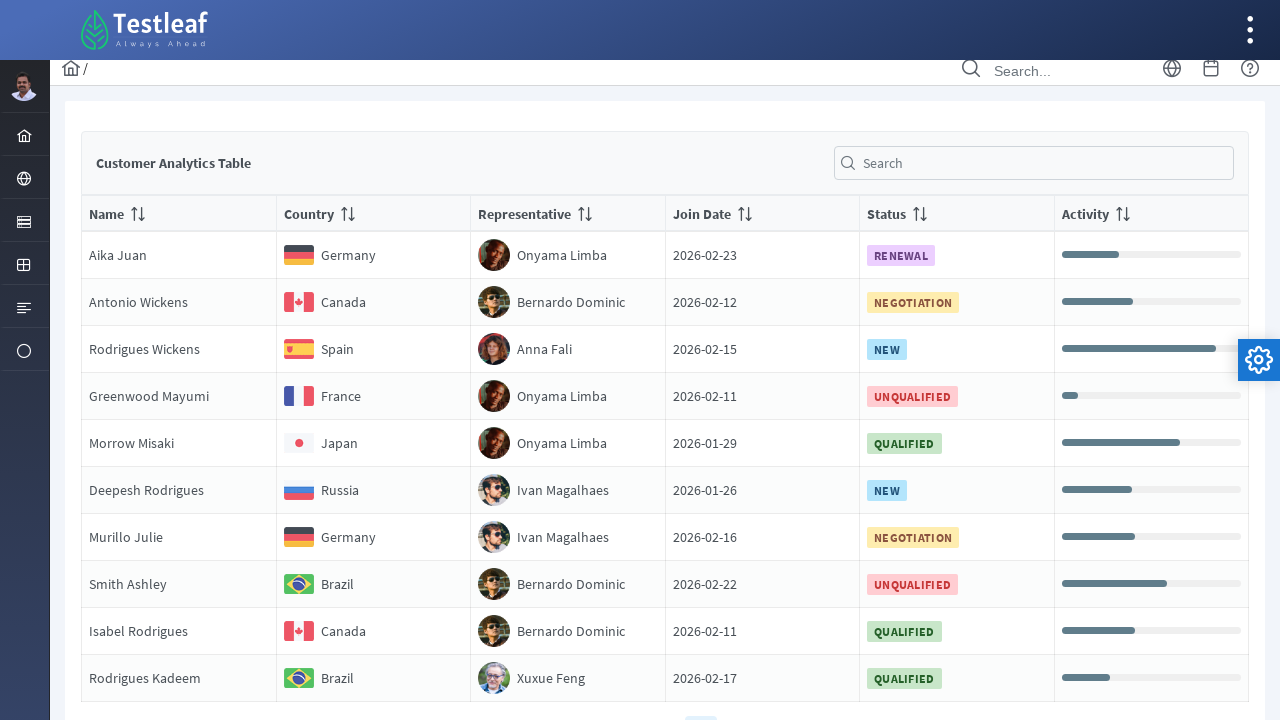

Retrieved all rows from page 4 table
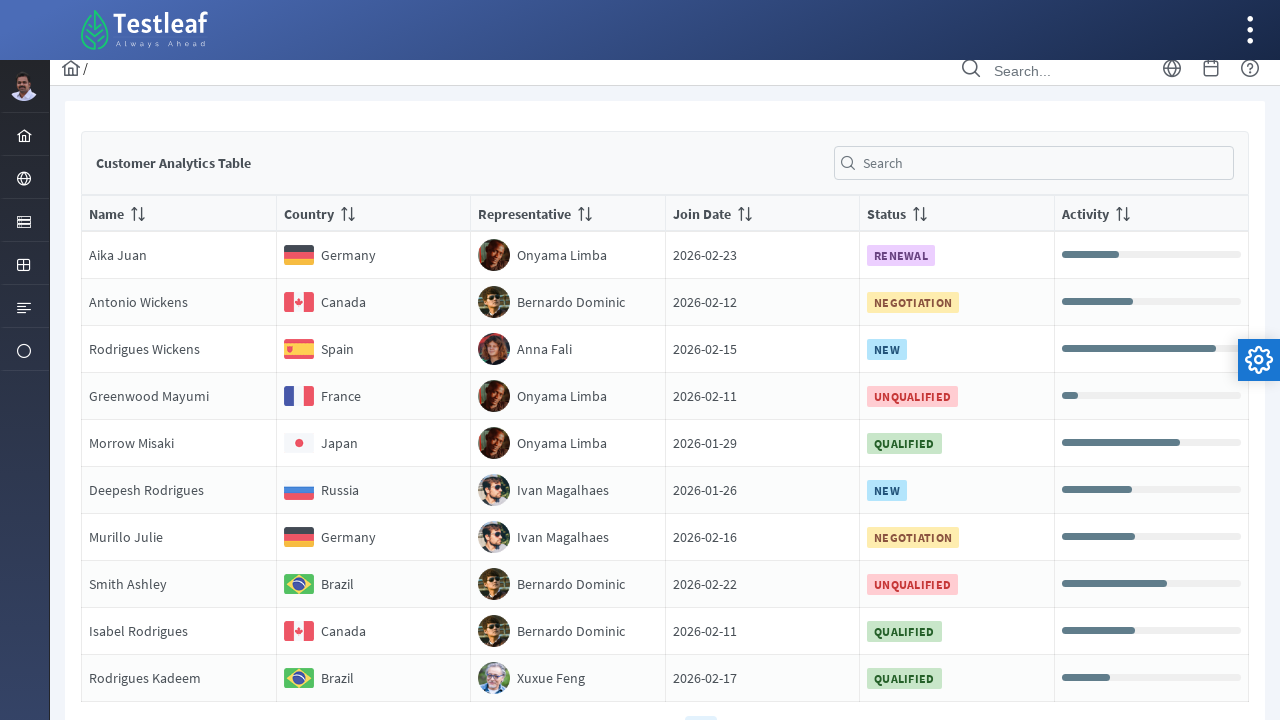

Retrieved country value 'Germany' from row 1 on page 4
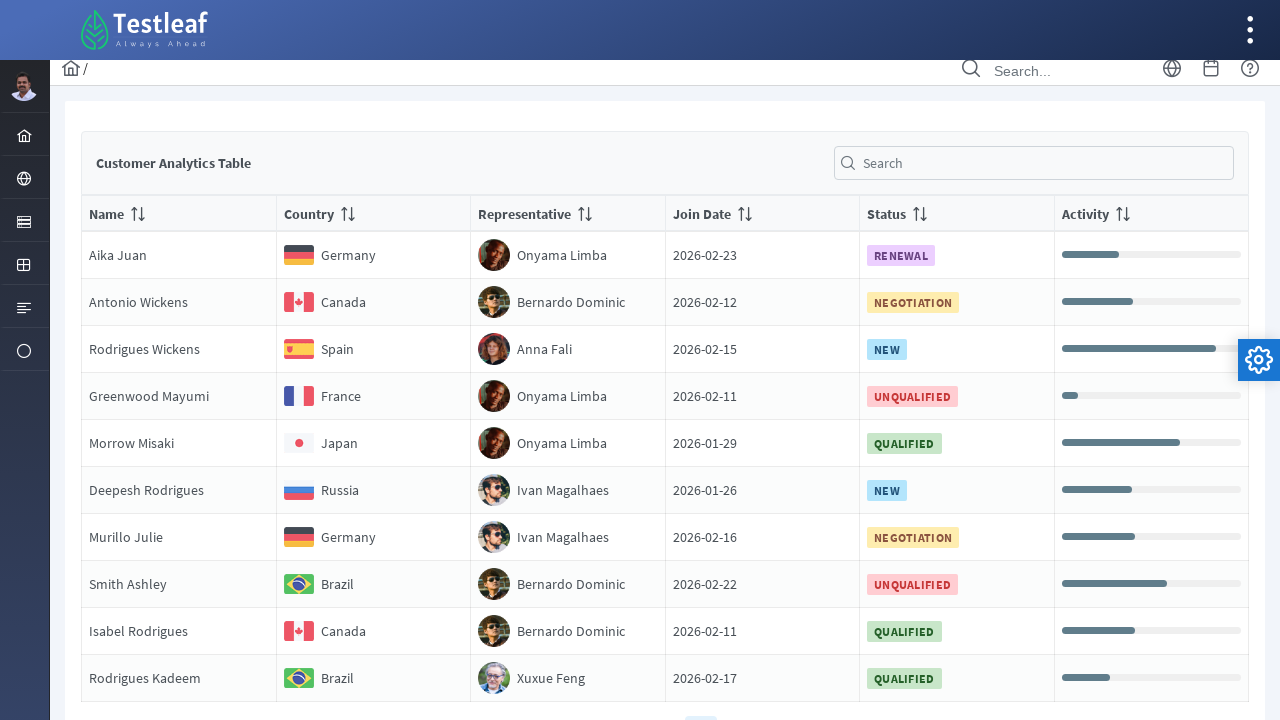

Found Germany match: retrieved name 'Onyama Limba' from row 1 on page 4
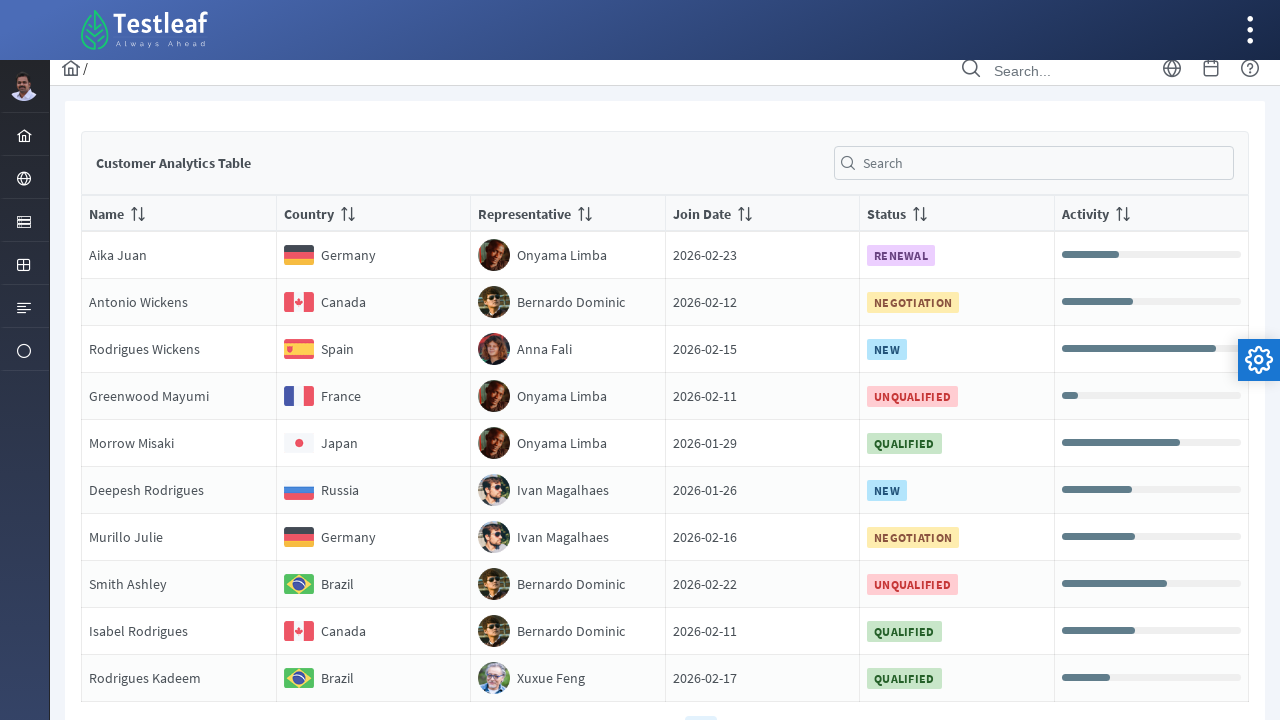

Retrieved country value 'Canada' from row 2 on page 4
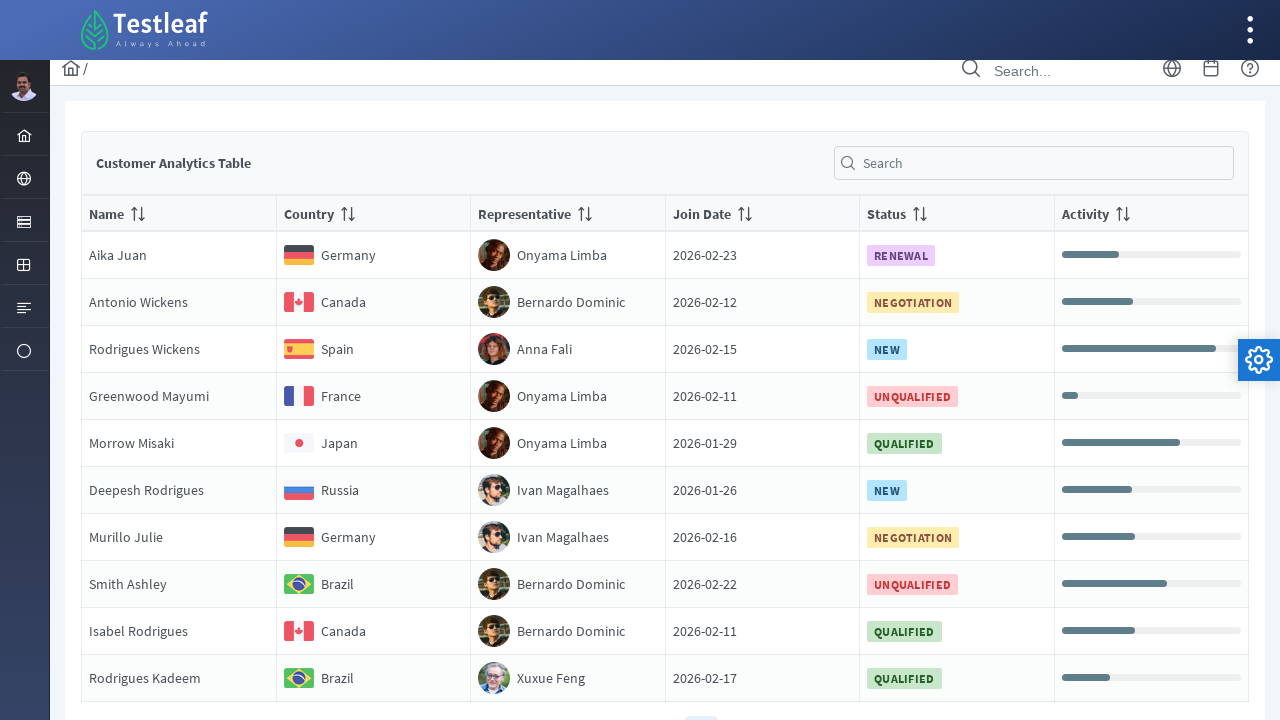

Retrieved country value 'Spain' from row 3 on page 4
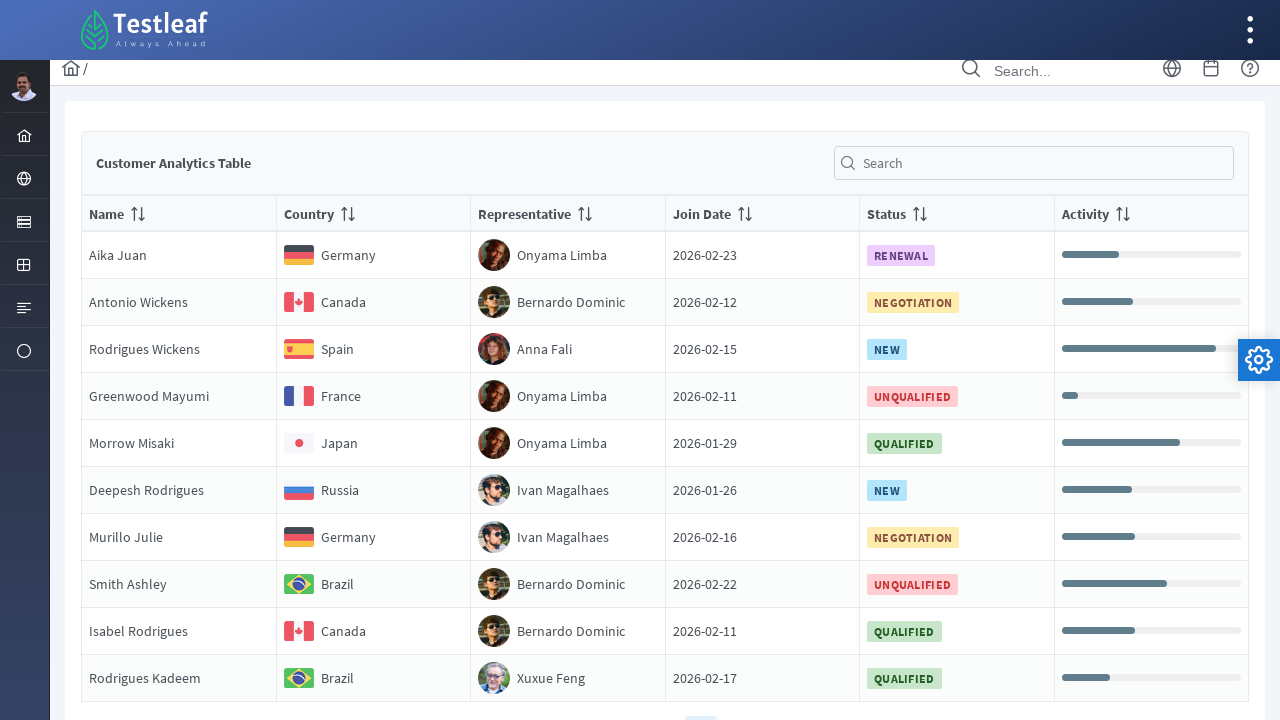

Retrieved country value 'France' from row 4 on page 4
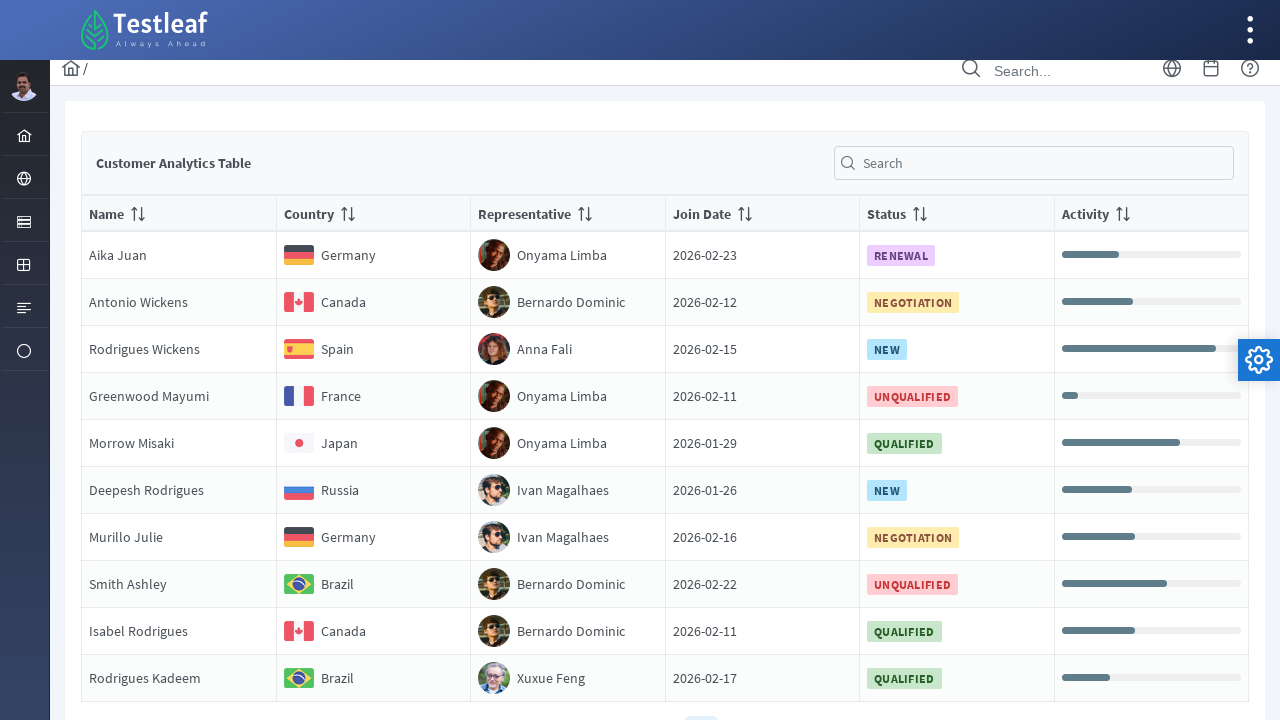

Retrieved country value 'Japan' from row 5 on page 4
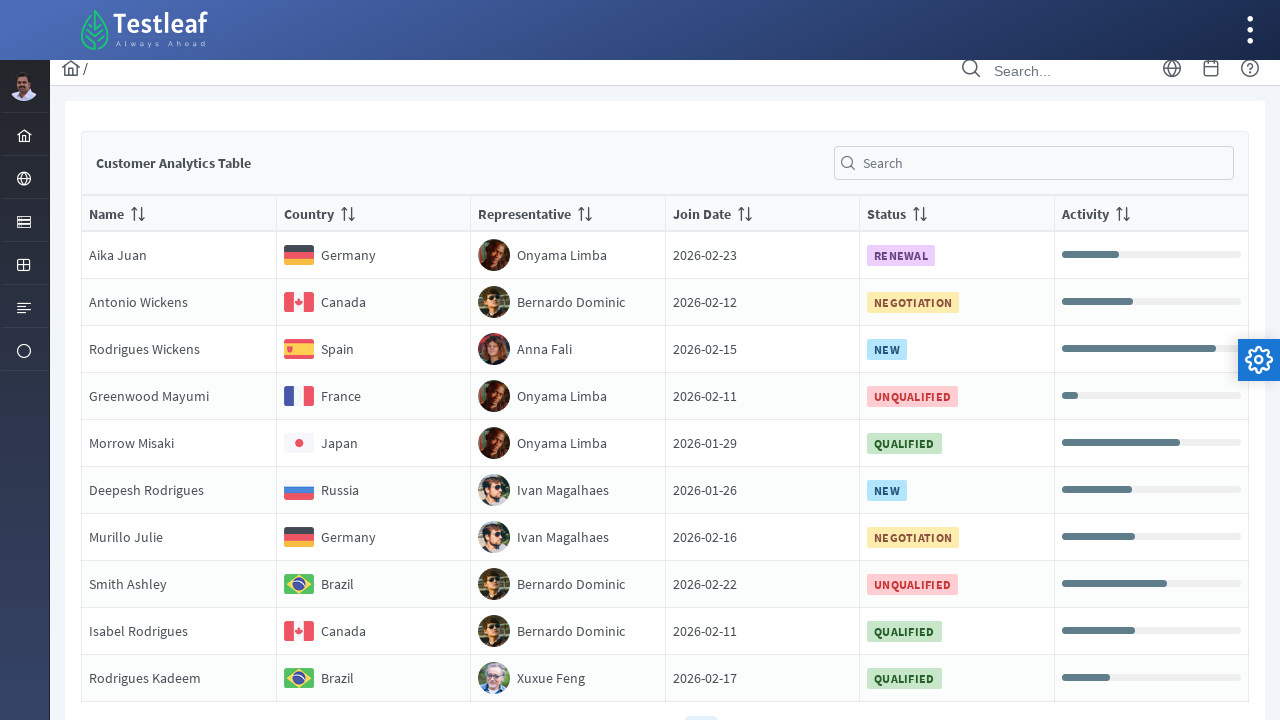

Retrieved country value 'Russia' from row 6 on page 4
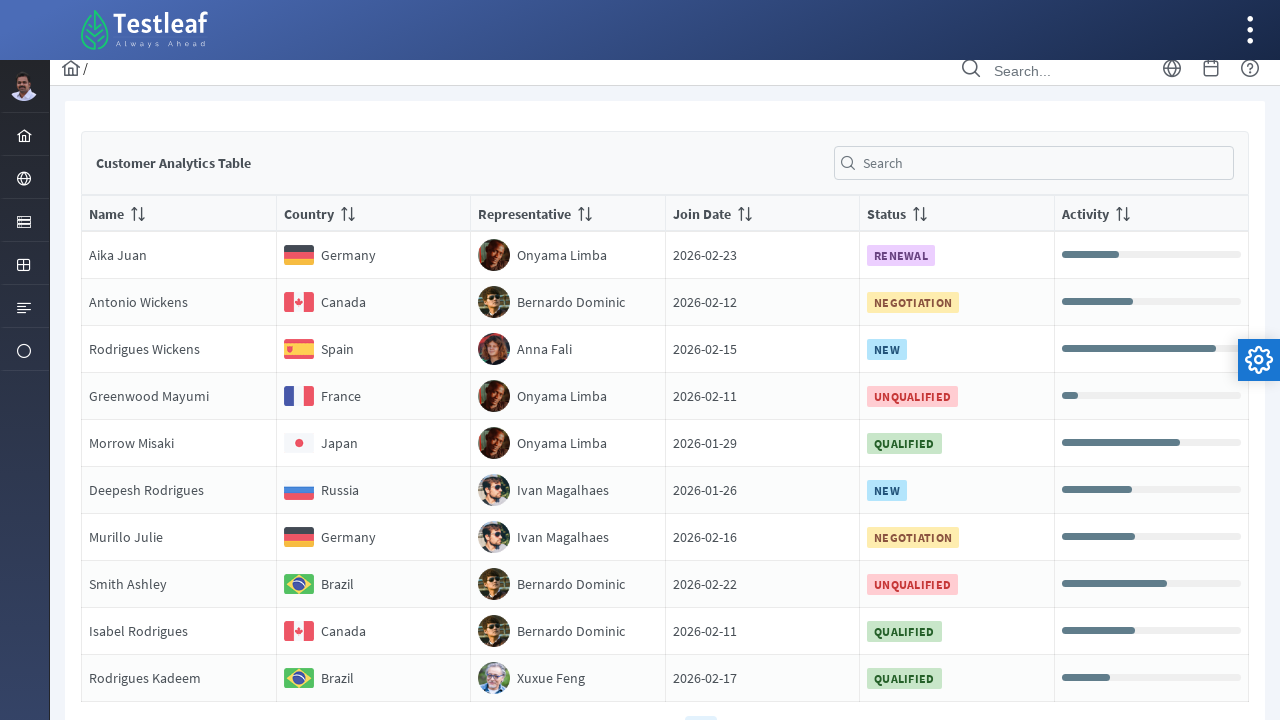

Retrieved country value 'Germany' from row 7 on page 4
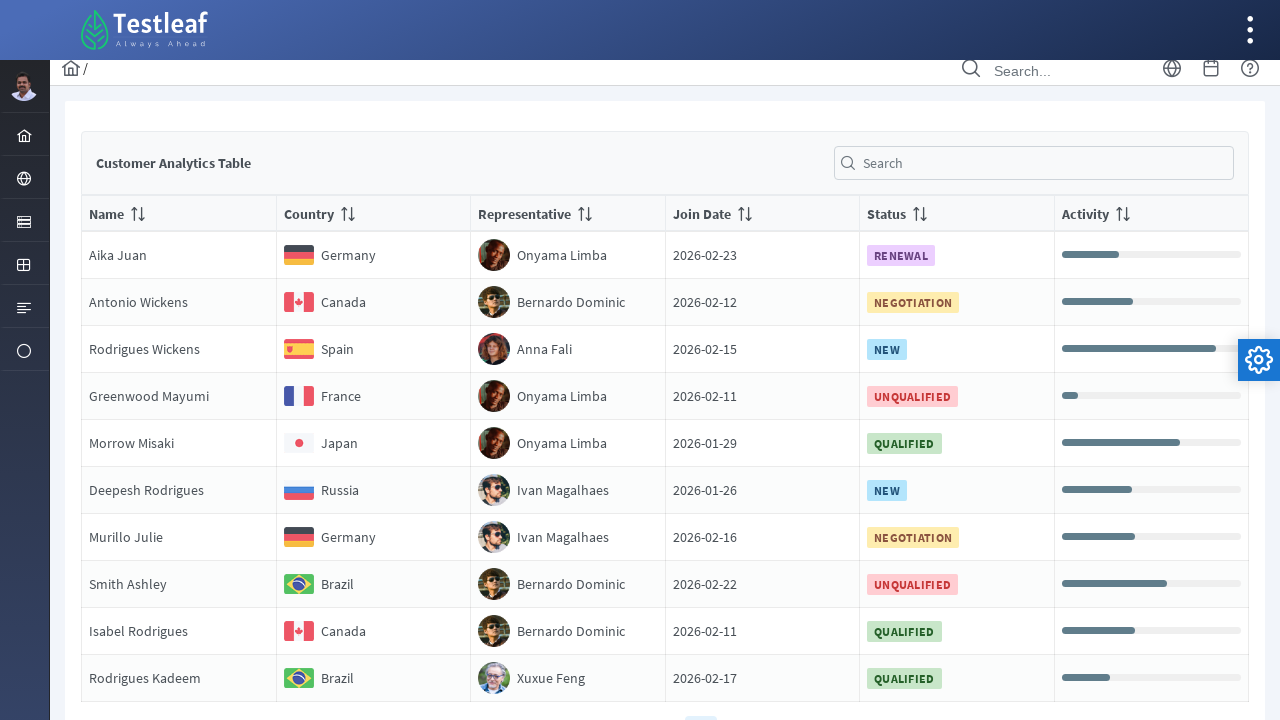

Found Germany match: retrieved name 'Ivan Magalhaes' from row 7 on page 4
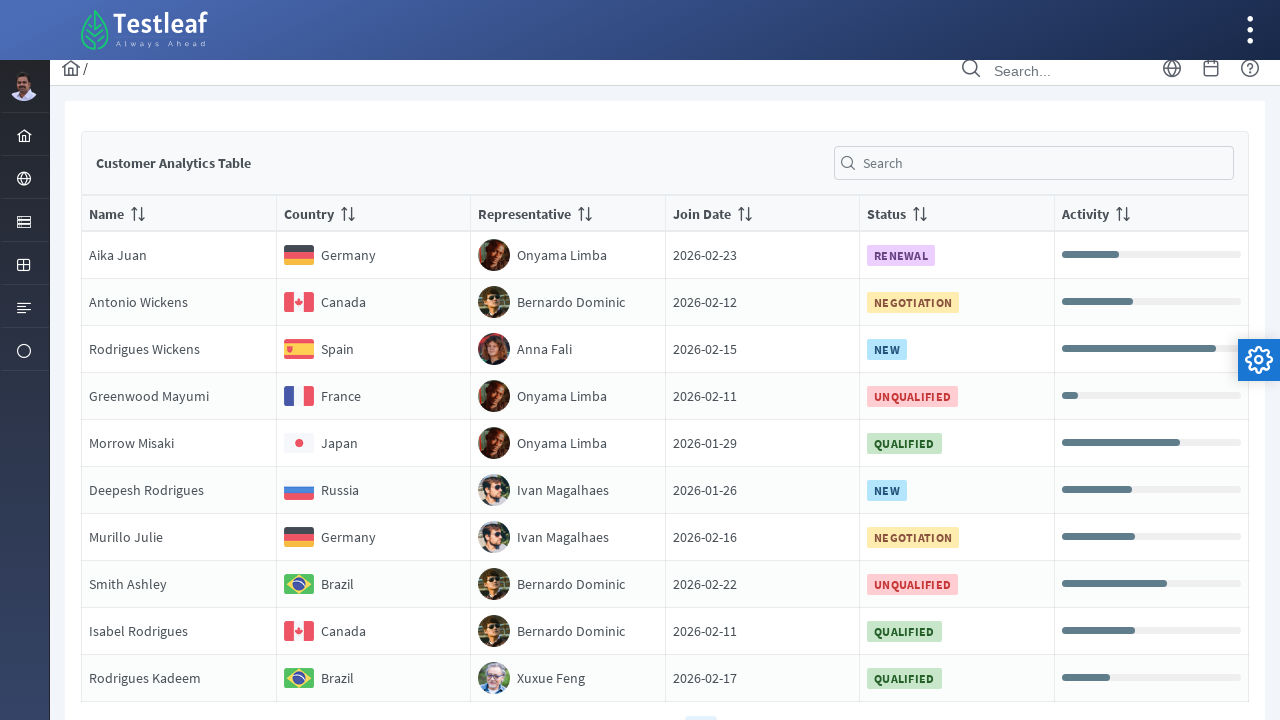

Retrieved country value 'Brazil' from row 8 on page 4
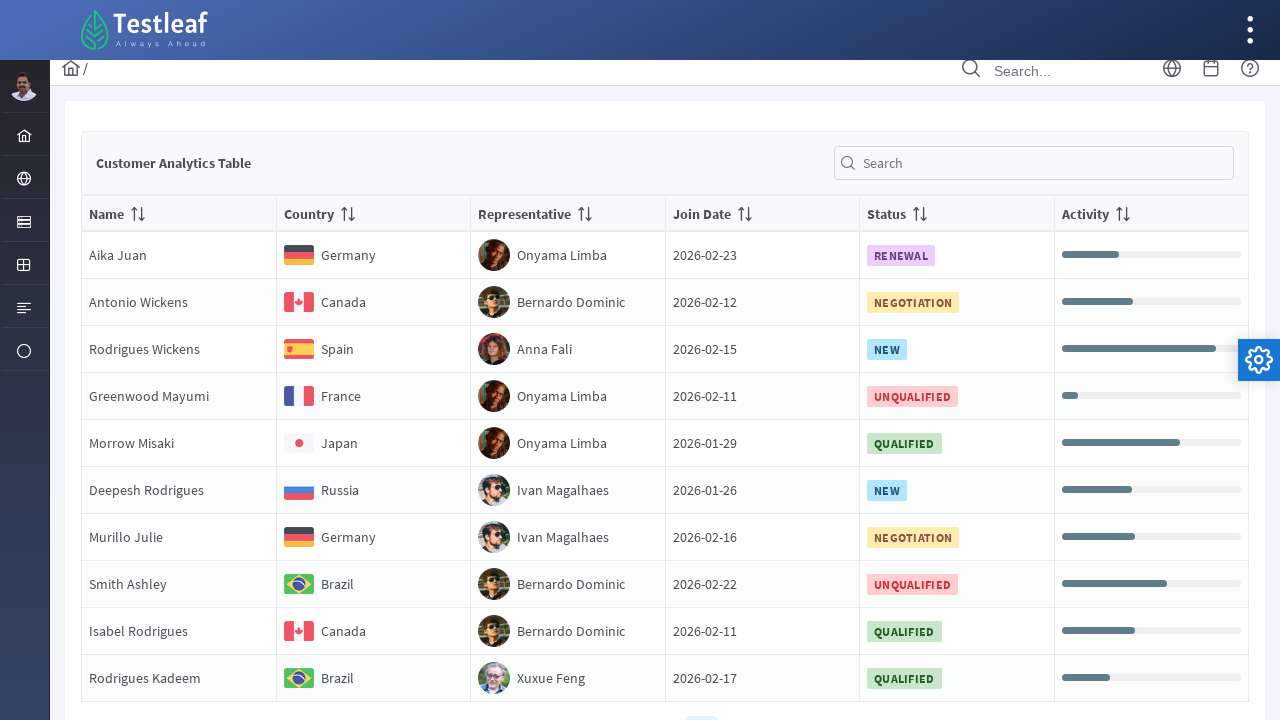

Retrieved country value 'Canada' from row 9 on page 4
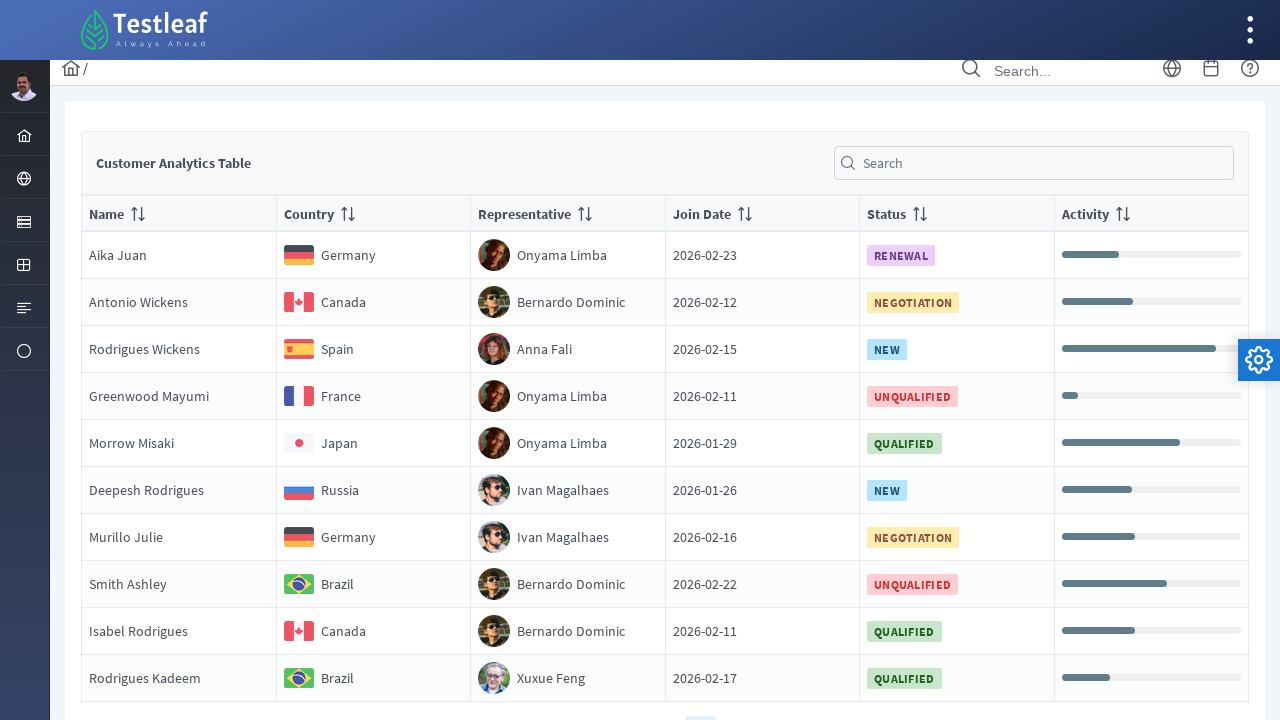

Clicked on pagination page 5 at (736, 704) on //*[@class='ui-paginator-pages']//a[5]
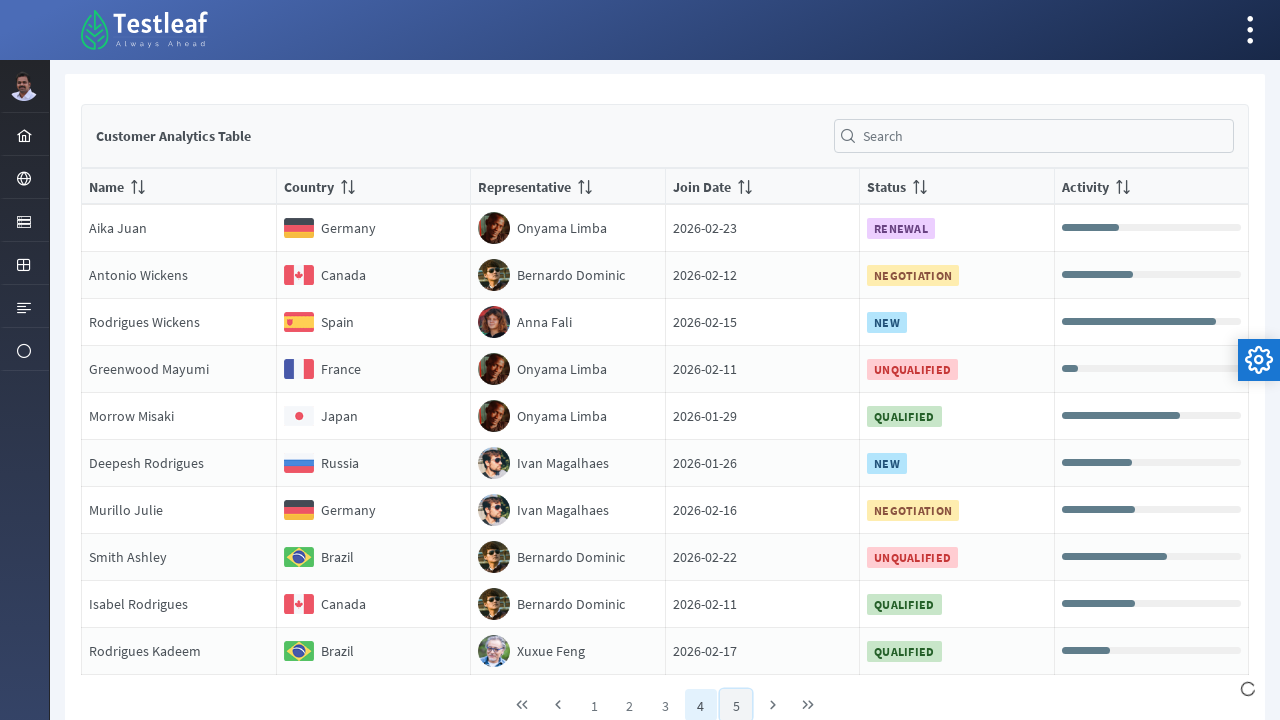

Waited for page 5 to load
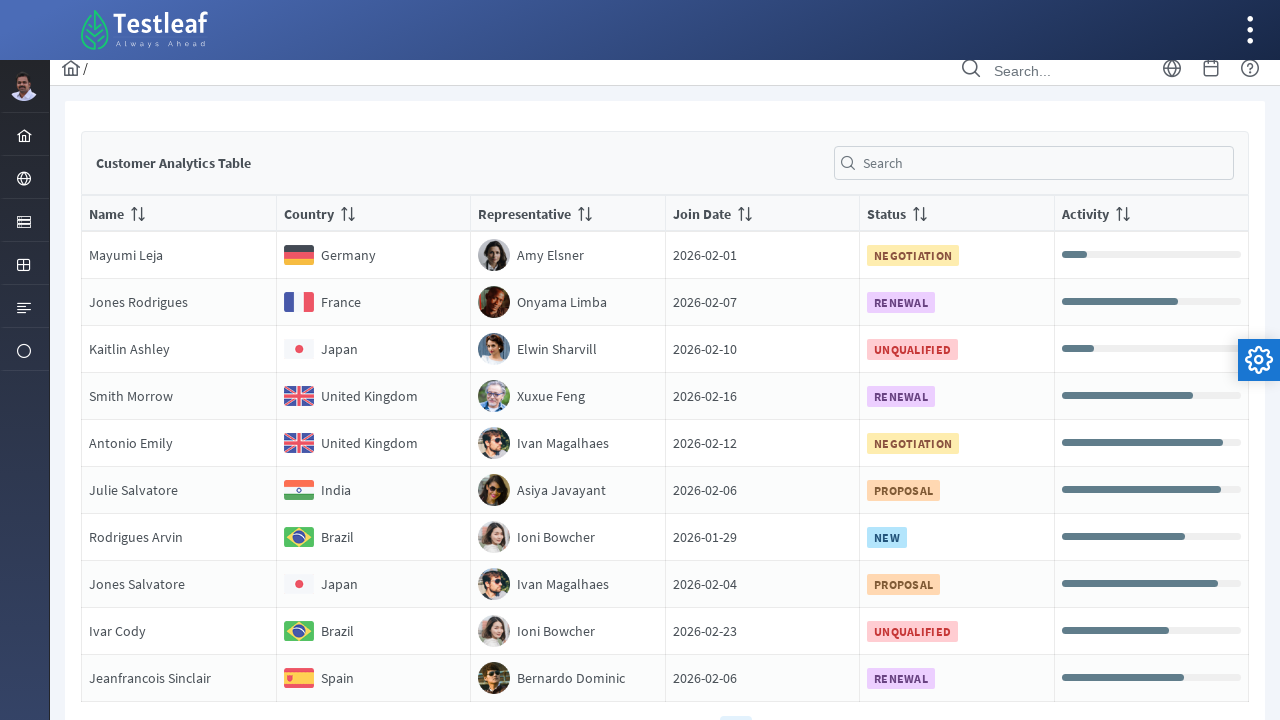

Retrieved all rows from page 5 table
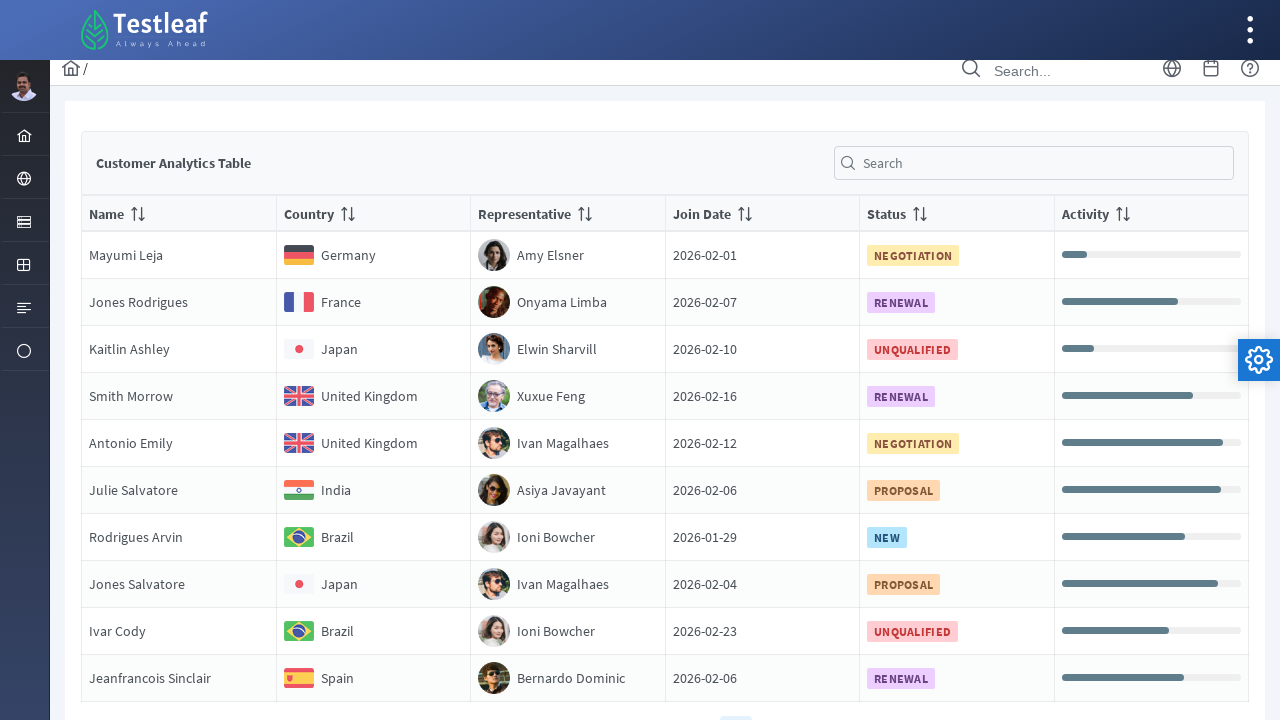

Retrieved country value 'Germany' from row 1 on page 5
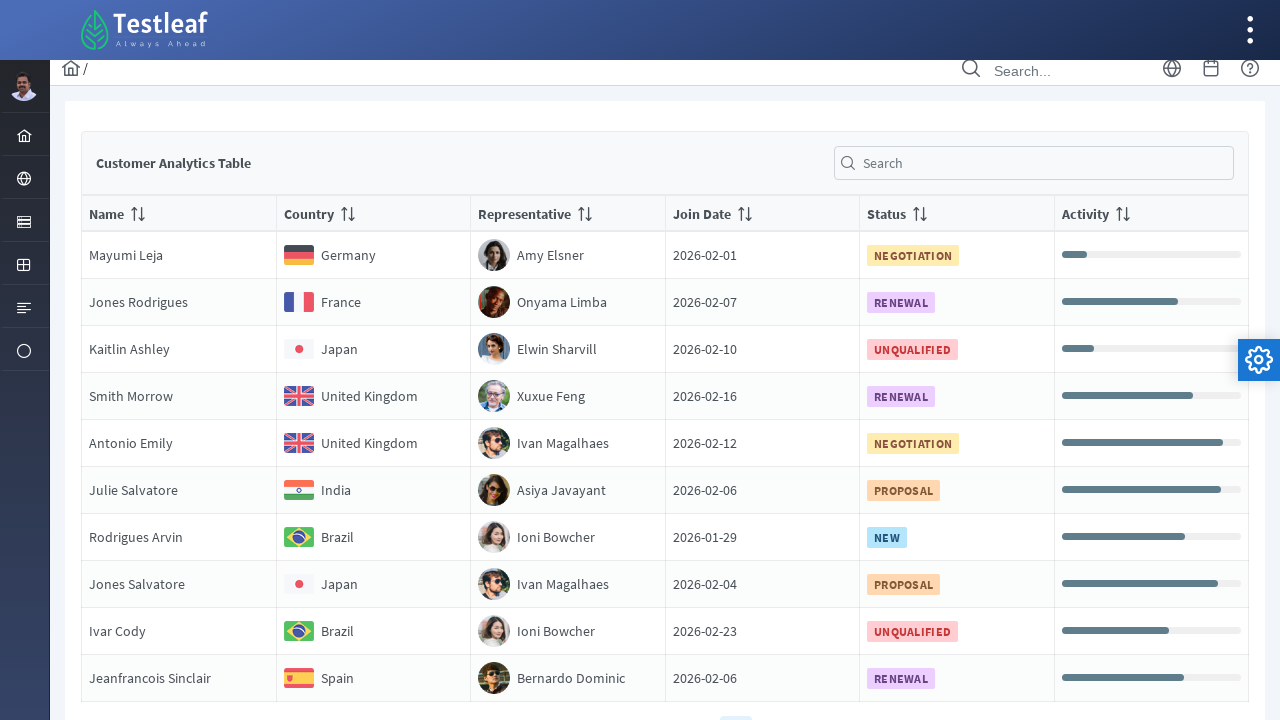

Found Germany match: retrieved name 'Amy Elsner' from row 1 on page 5
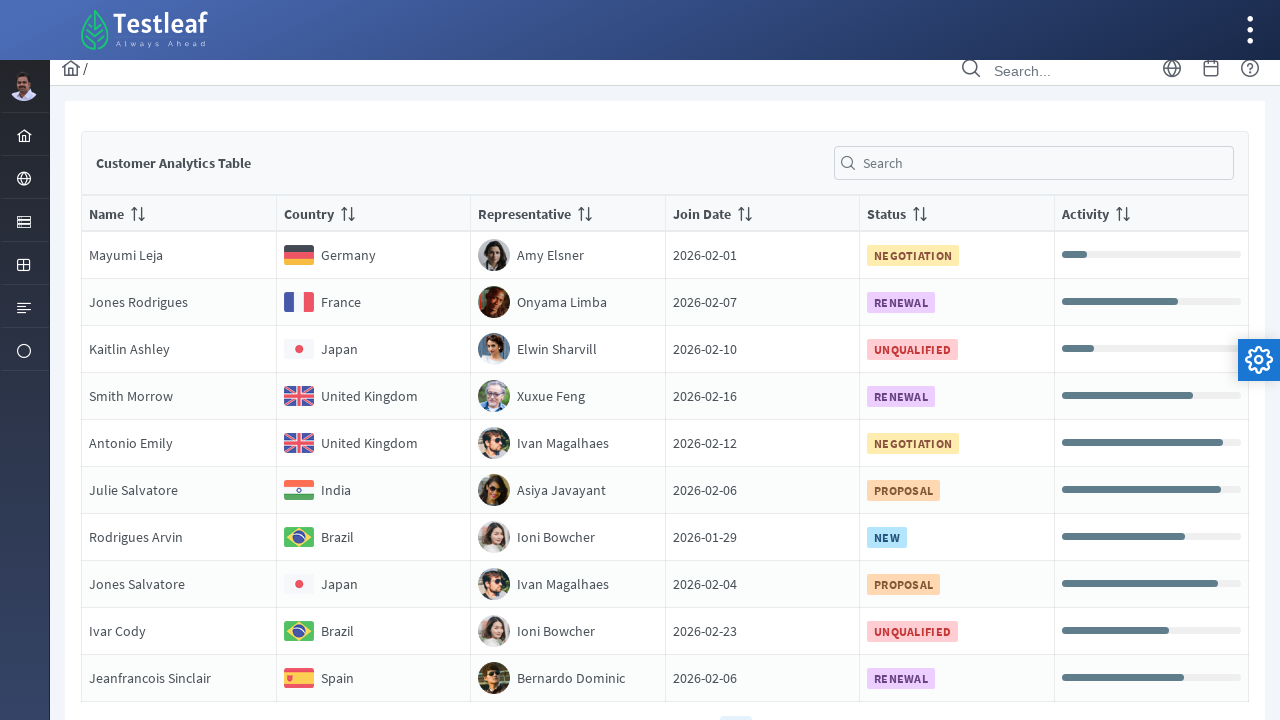

Retrieved country value 'France' from row 2 on page 5
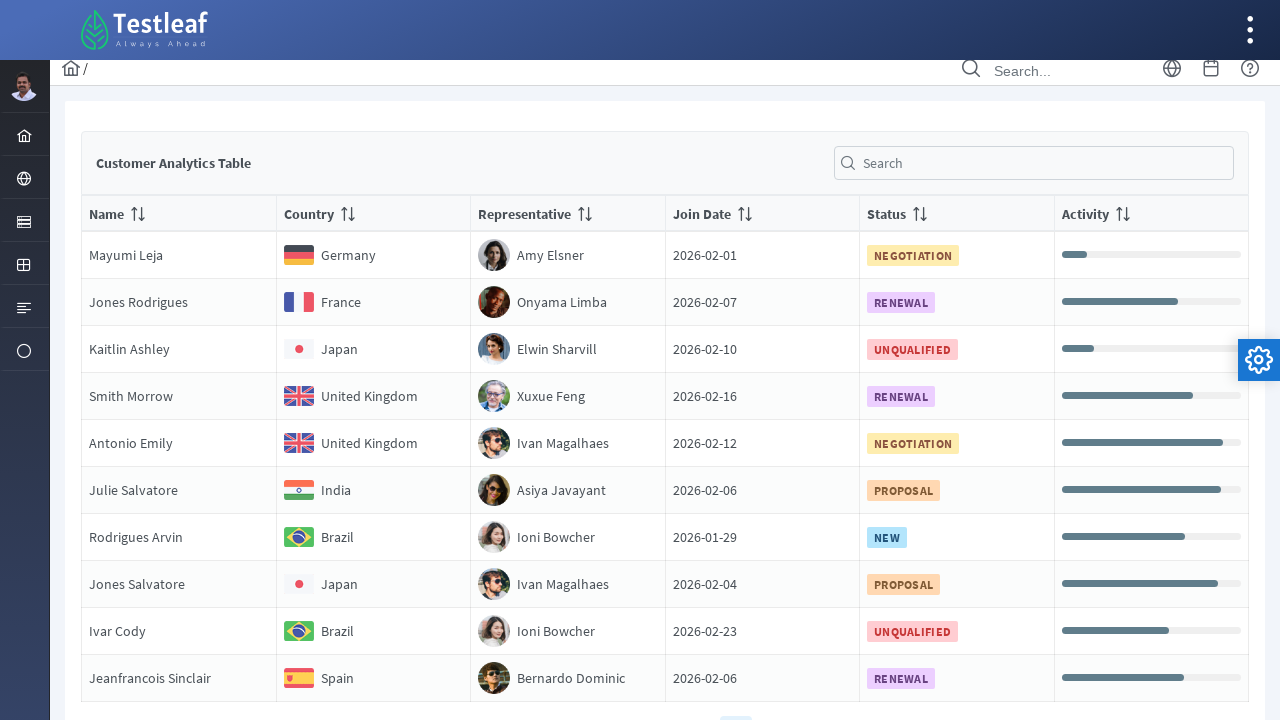

Retrieved country value 'Japan' from row 3 on page 5
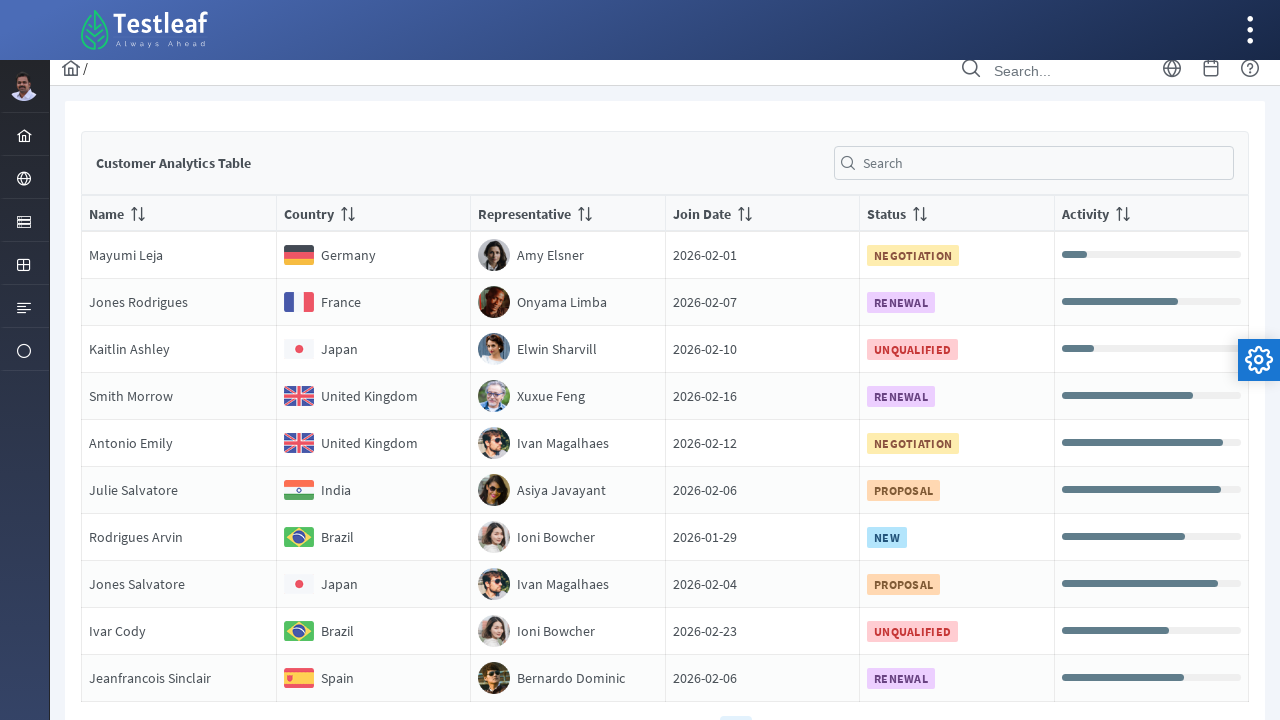

Retrieved country value 'United Kingdom' from row 4 on page 5
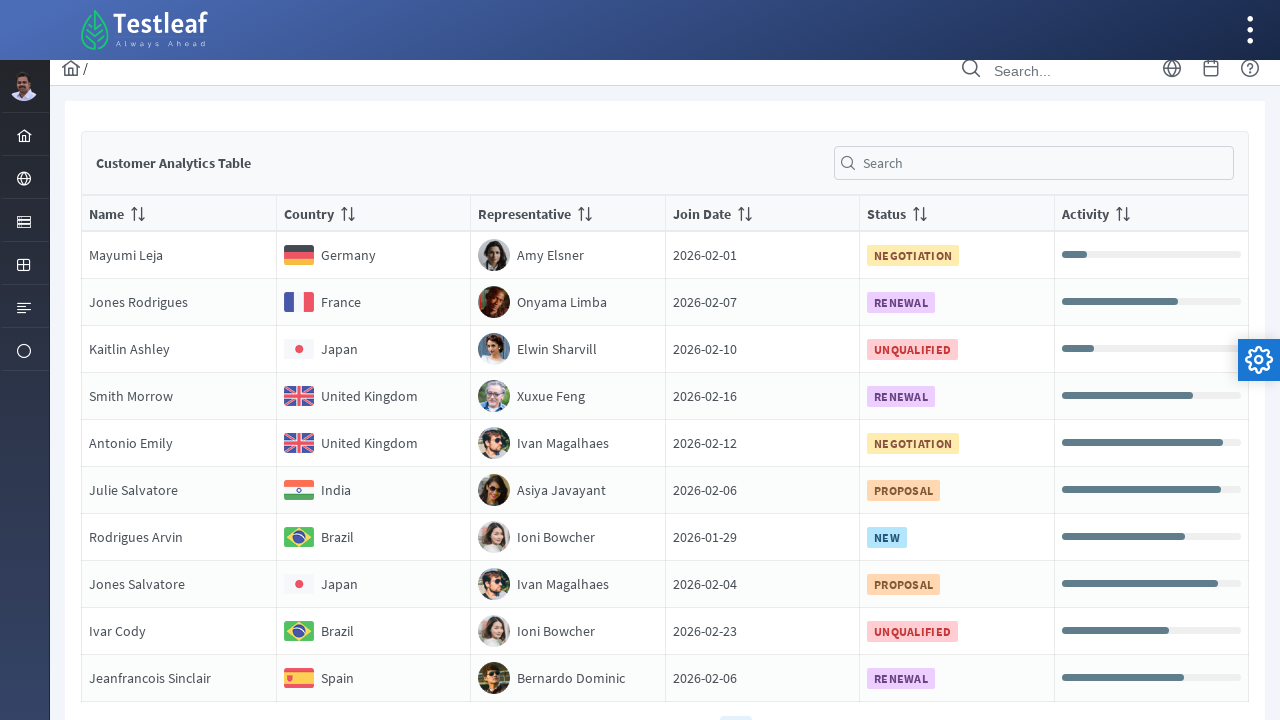

Retrieved country value 'United Kingdom' from row 5 on page 5
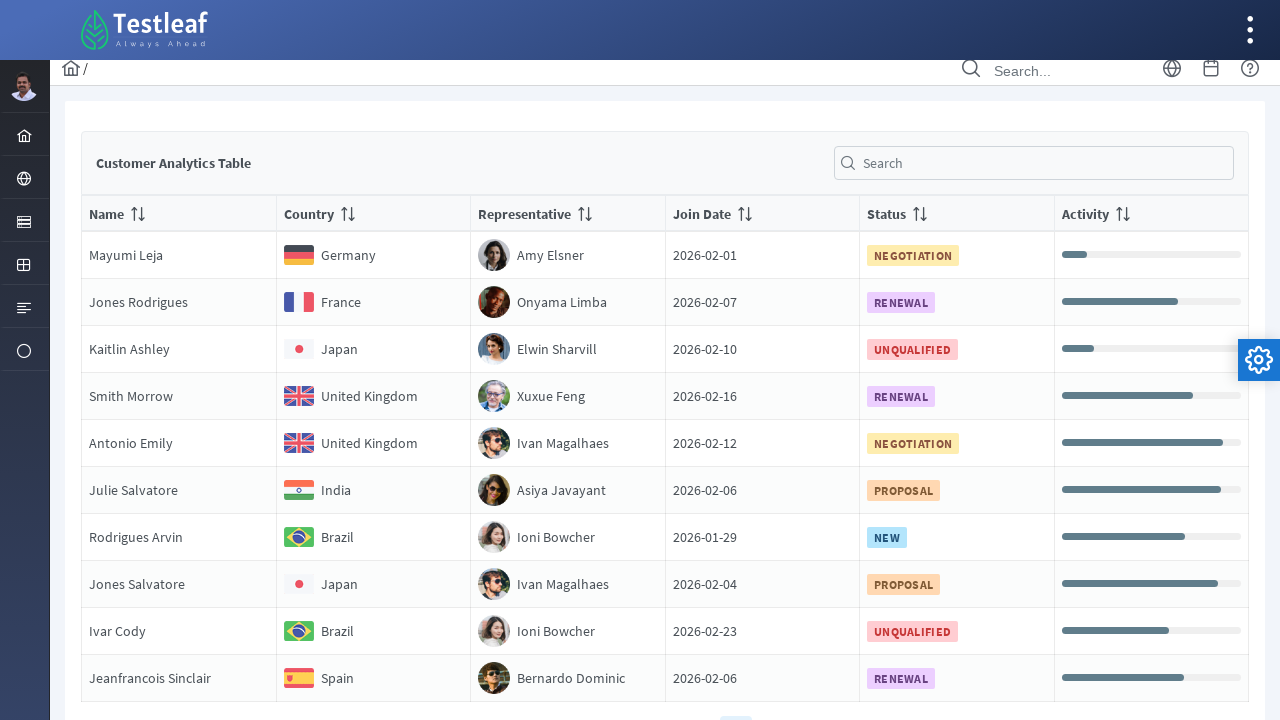

Retrieved country value 'India' from row 6 on page 5
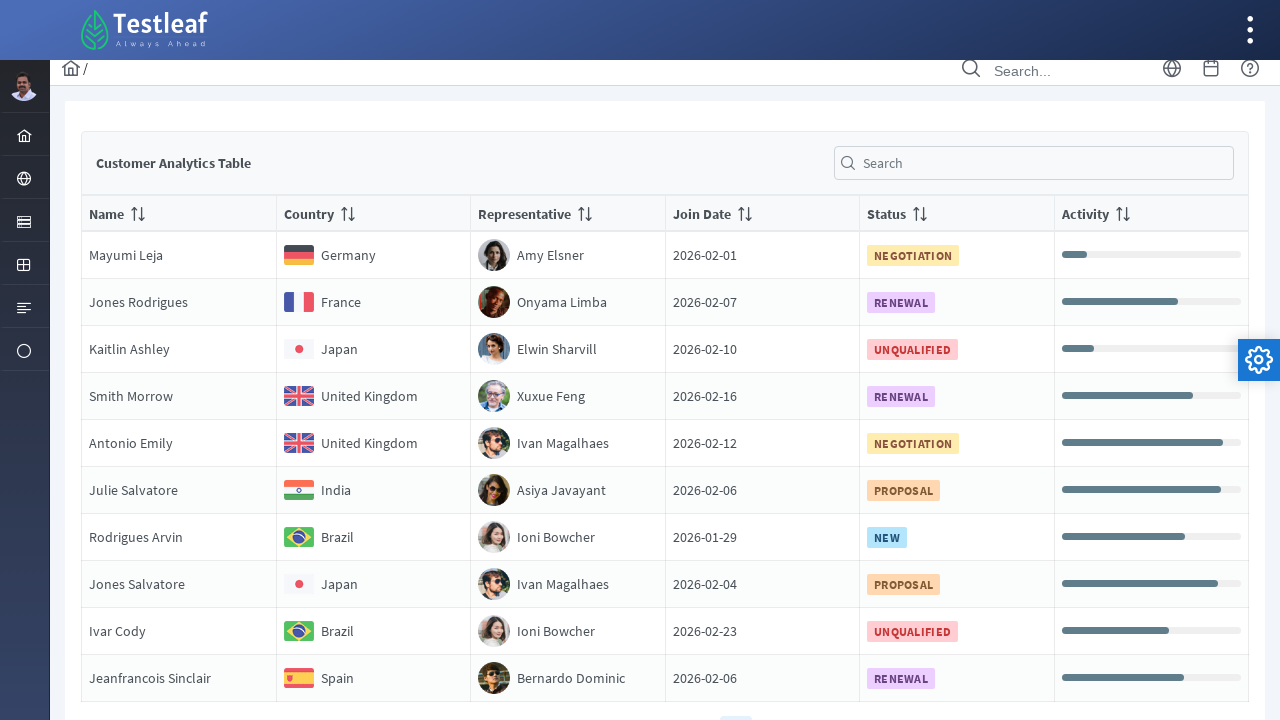

Retrieved country value 'Brazil' from row 7 on page 5
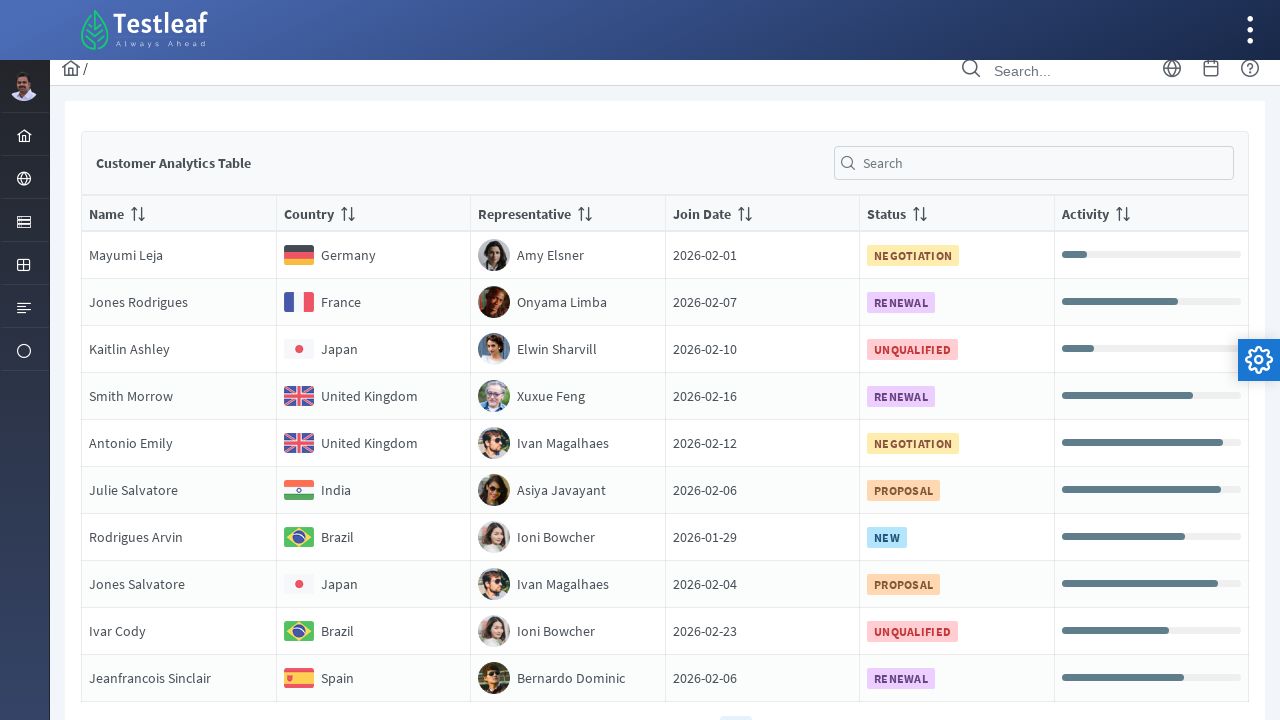

Retrieved country value 'Japan' from row 8 on page 5
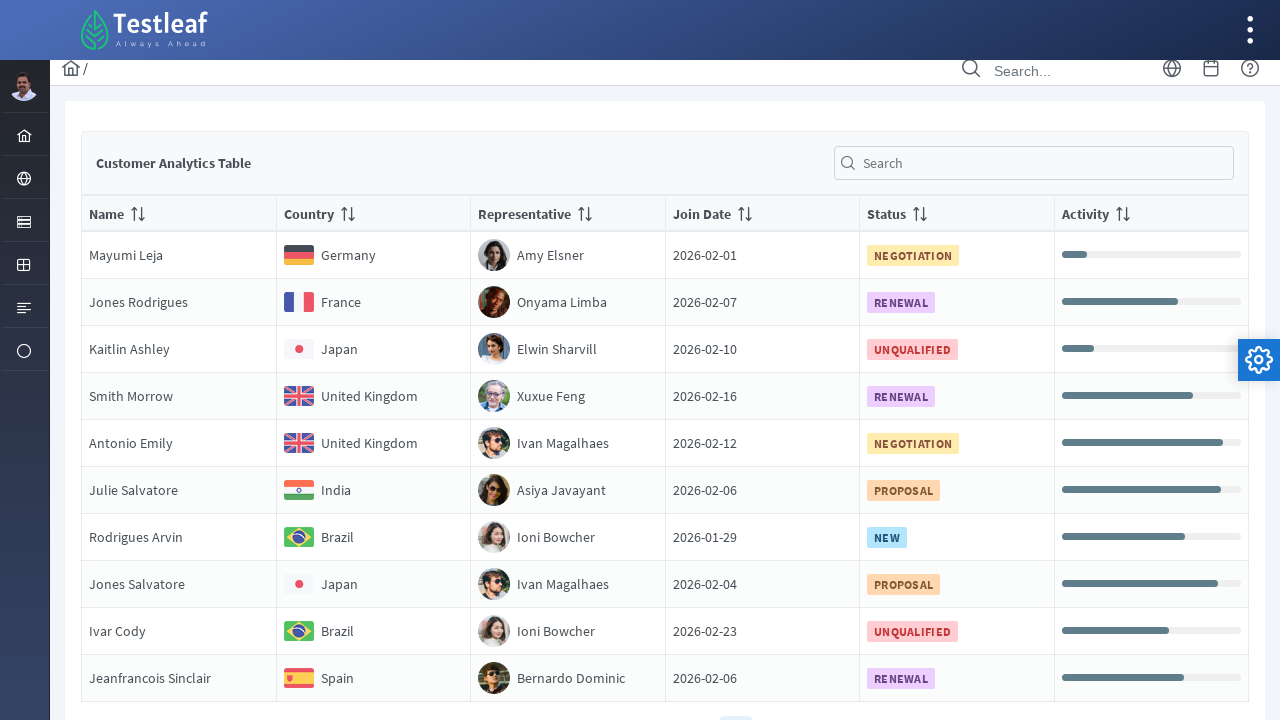

Retrieved country value 'Brazil' from row 9 on page 5
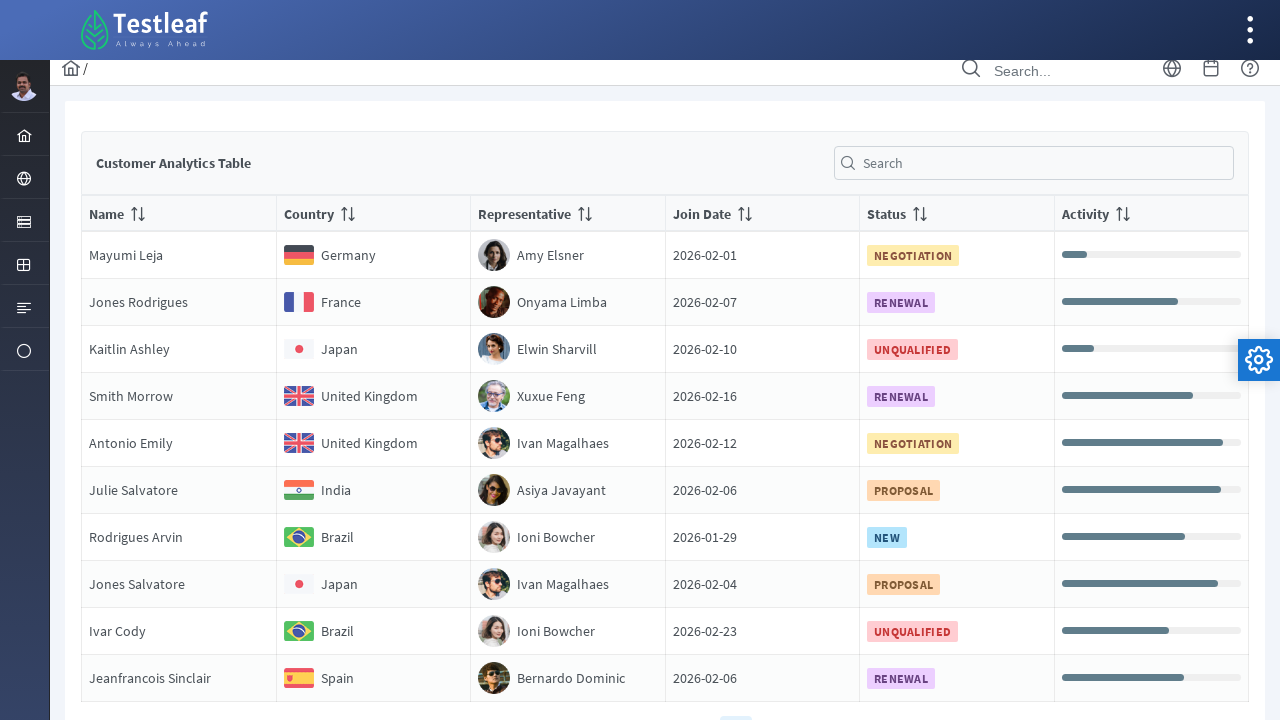

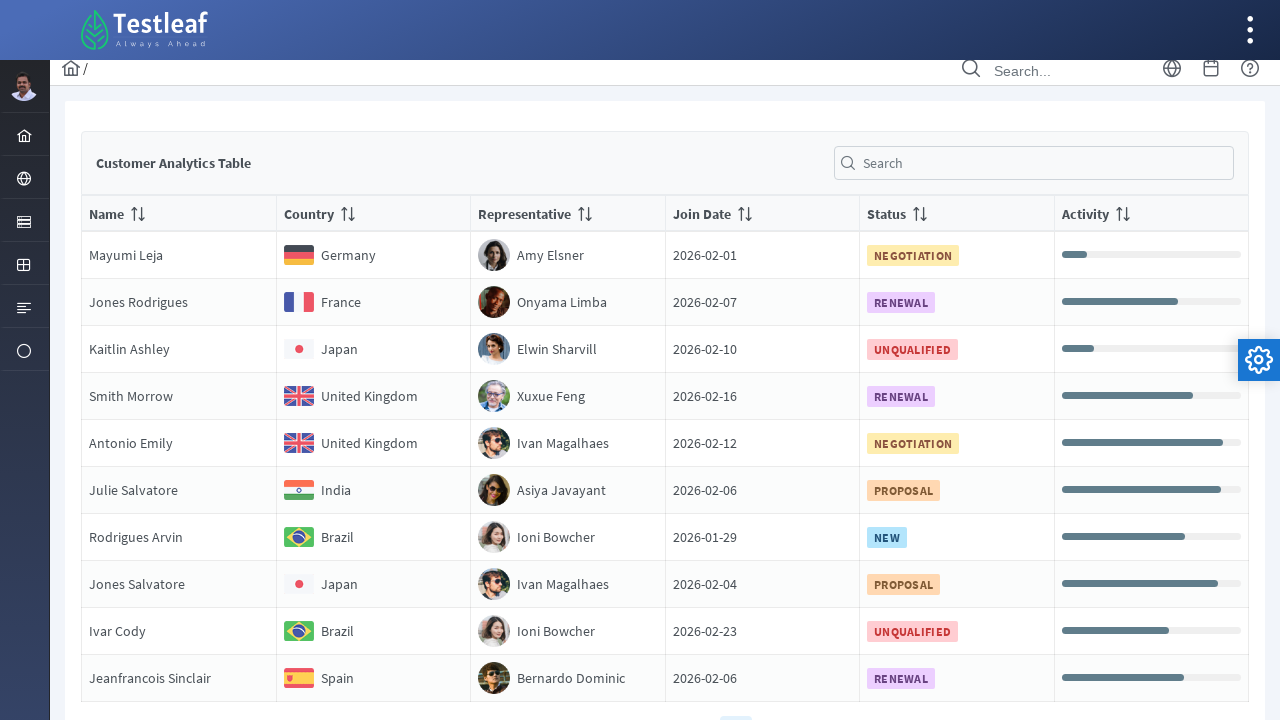